Automates a 6-variable Karnaugh map solver by clicking on cells to set their values (1 or don't care) based on a predefined array, then submits the form to calculate the simplified boolean expression.

Starting URL: http://www.32x8.com/var6.html

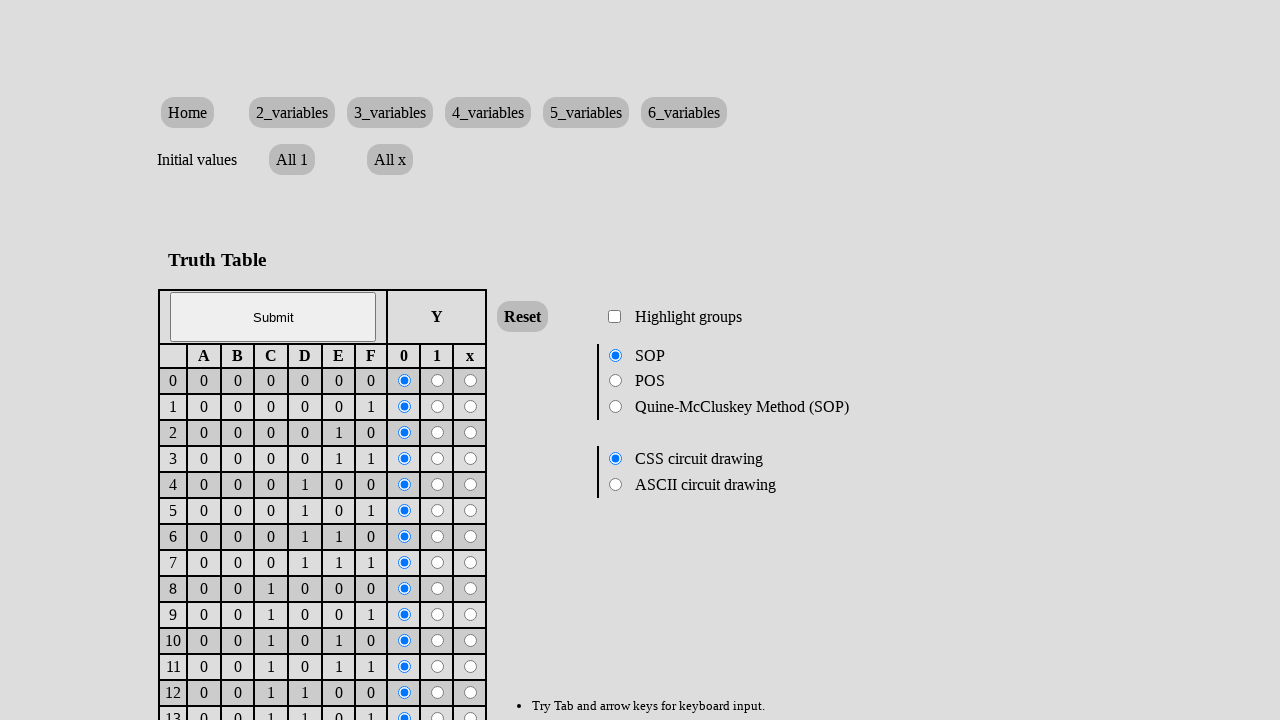

Clicked '1' radio button for Karnaugh map cell 0 at (438, 381) on xpath=/html/body/form/table/tbody/tr[3]/td[9]/input
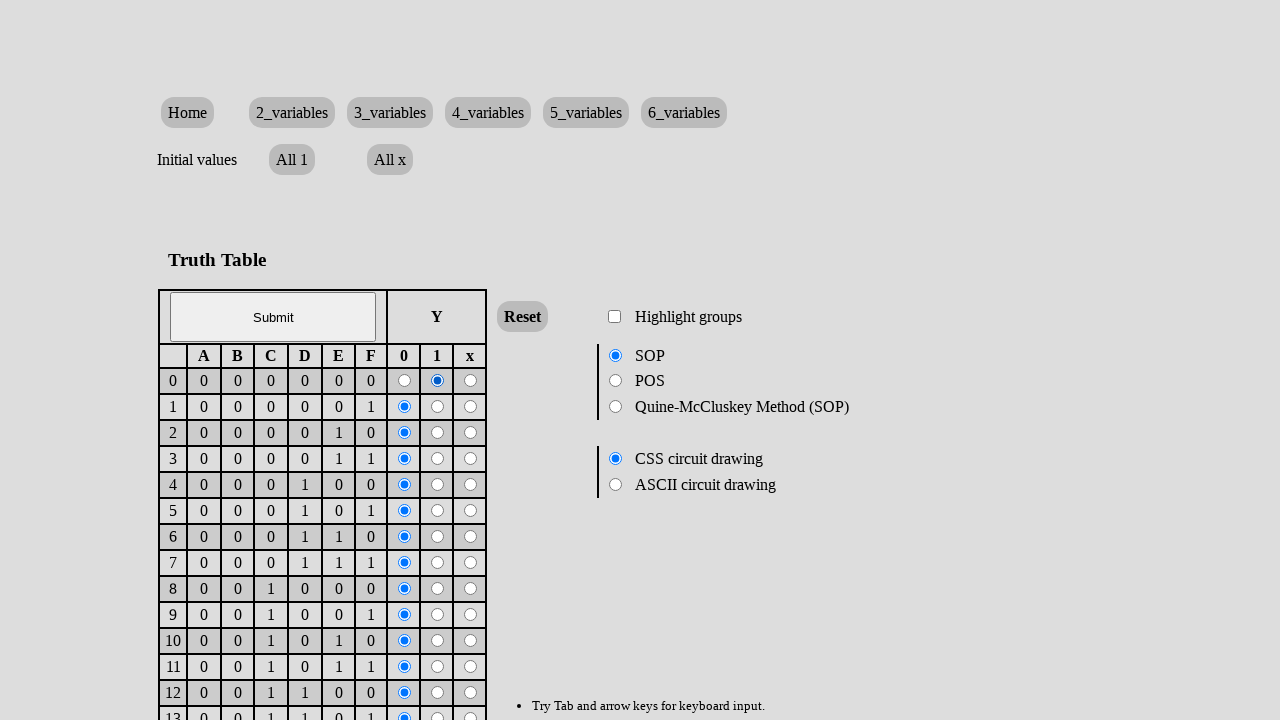

Clicked '1' radio button for Karnaugh map cell 2 at (438, 433) on xpath=/html/body/form/table/tbody/tr[5]/td[9]/input
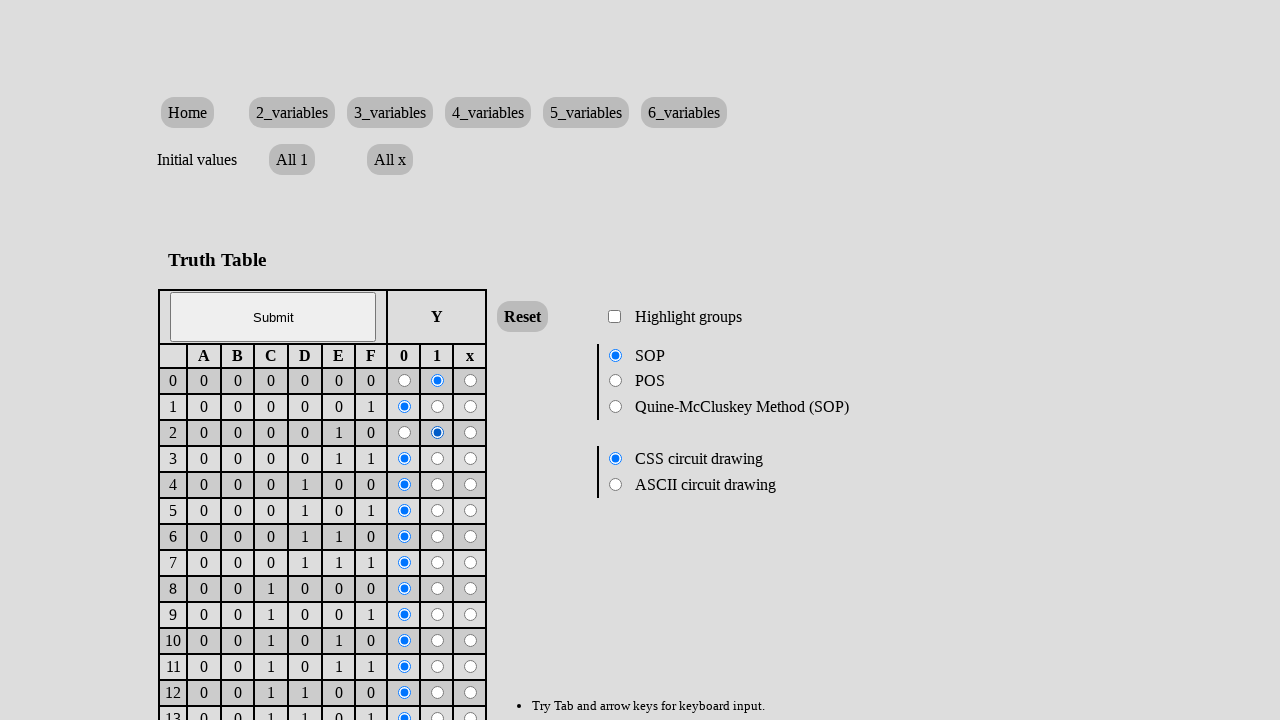

Clicked '1' radio button for Karnaugh map cell 3 at (438, 459) on xpath=/html/body/form/table/tbody/tr[6]/td[9]/input
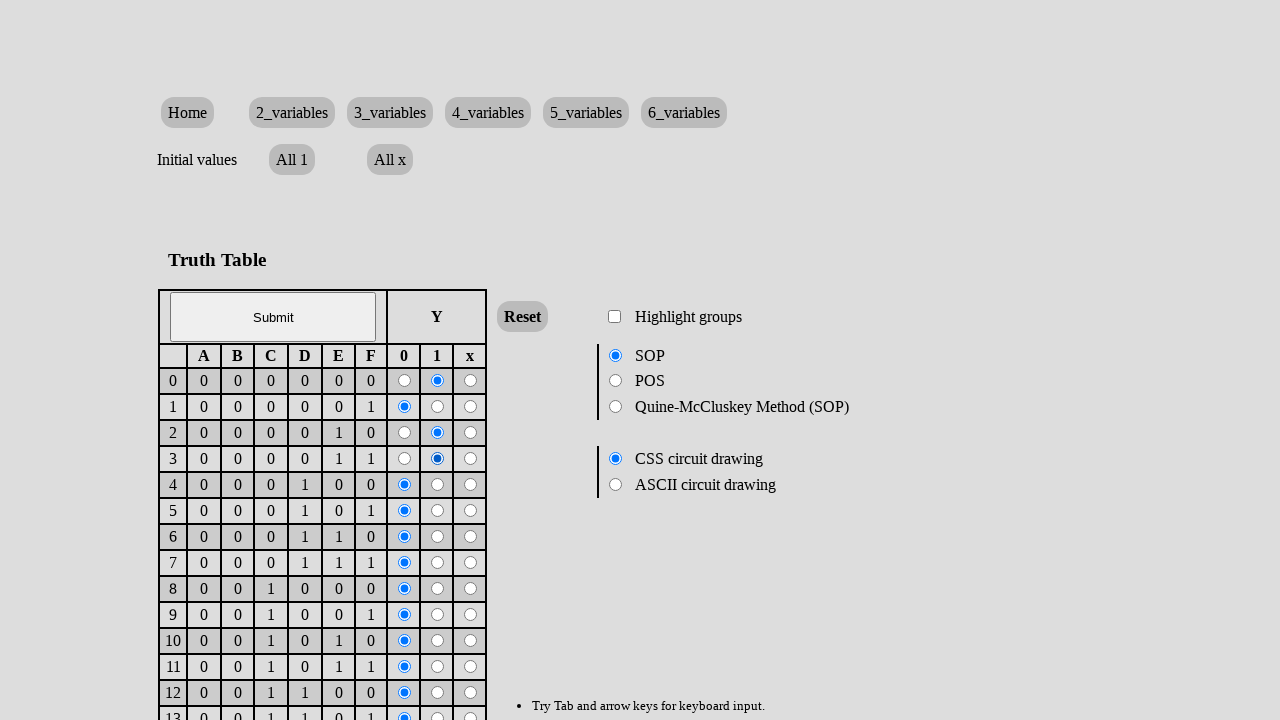

Clicked 'X' (don't care) radio button for Karnaugh map cell 4 at (470, 485) on xpath=/html/body/form/table/tbody/tr[7]/td[10]/input
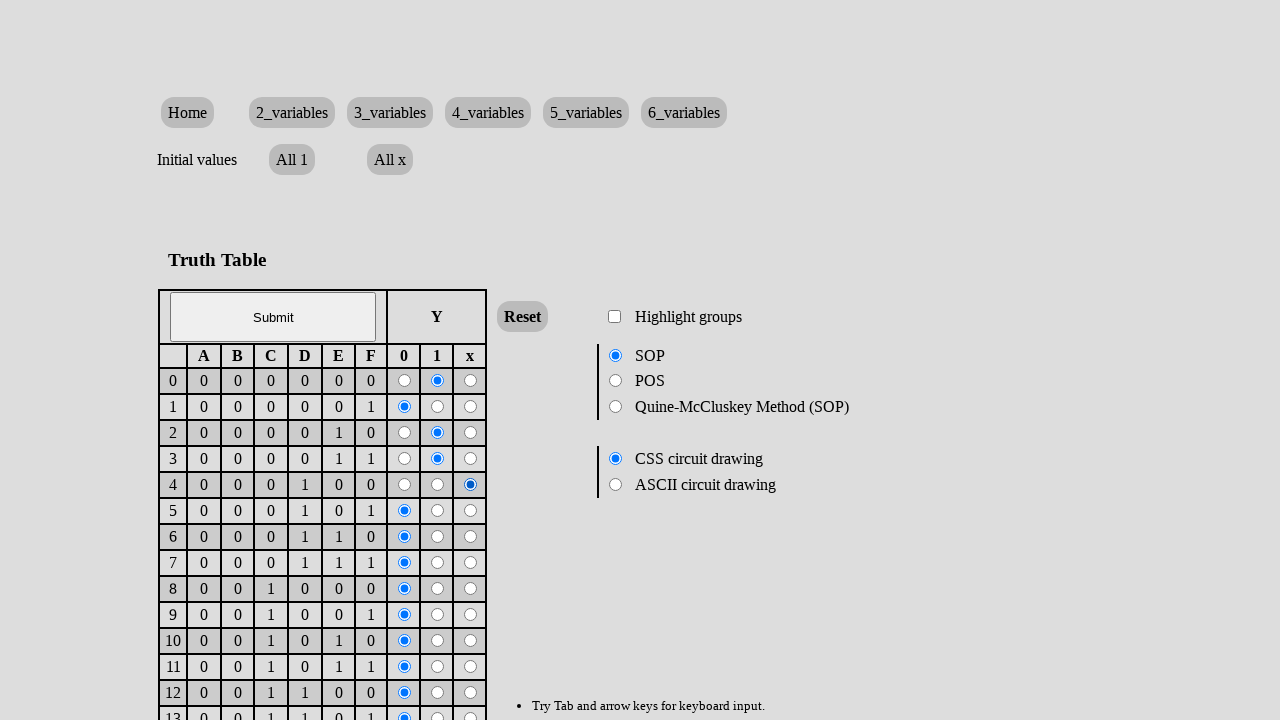

Clicked 'X' (don't care) radio button for Karnaugh map cell 5 at (470, 511) on xpath=/html/body/form/table/tbody/tr[8]/td[10]/input
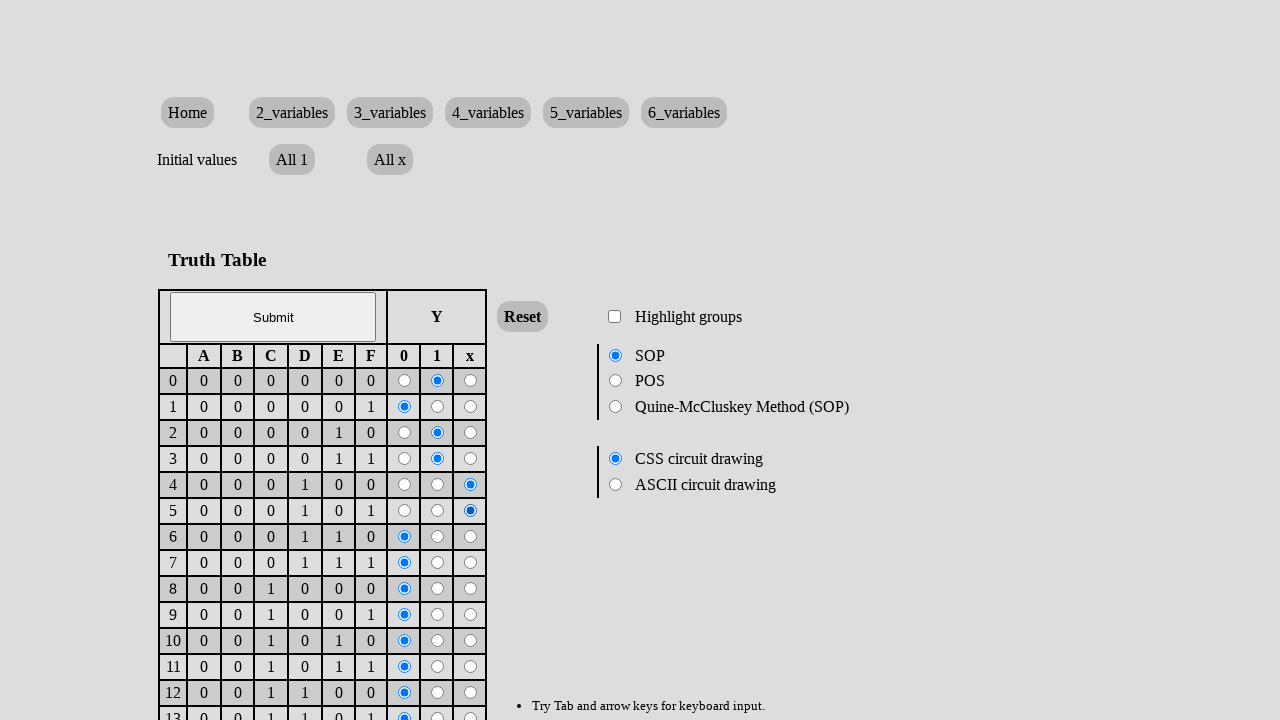

Clicked 'X' (don't care) radio button for Karnaugh map cell 6 at (470, 537) on xpath=/html/body/form/table/tbody/tr[9]/td[10]/input
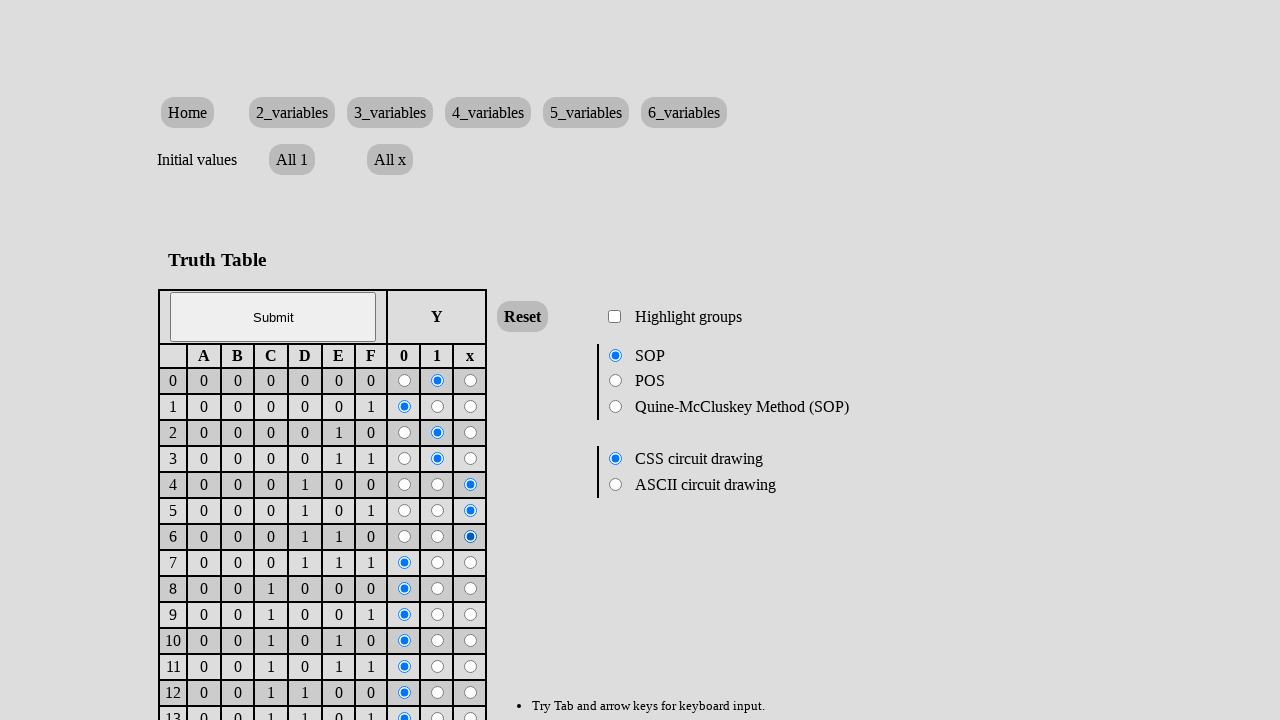

Clicked 'X' (don't care) radio button for Karnaugh map cell 7 at (470, 563) on xpath=/html/body/form/table/tbody/tr[10]/td[10]/input
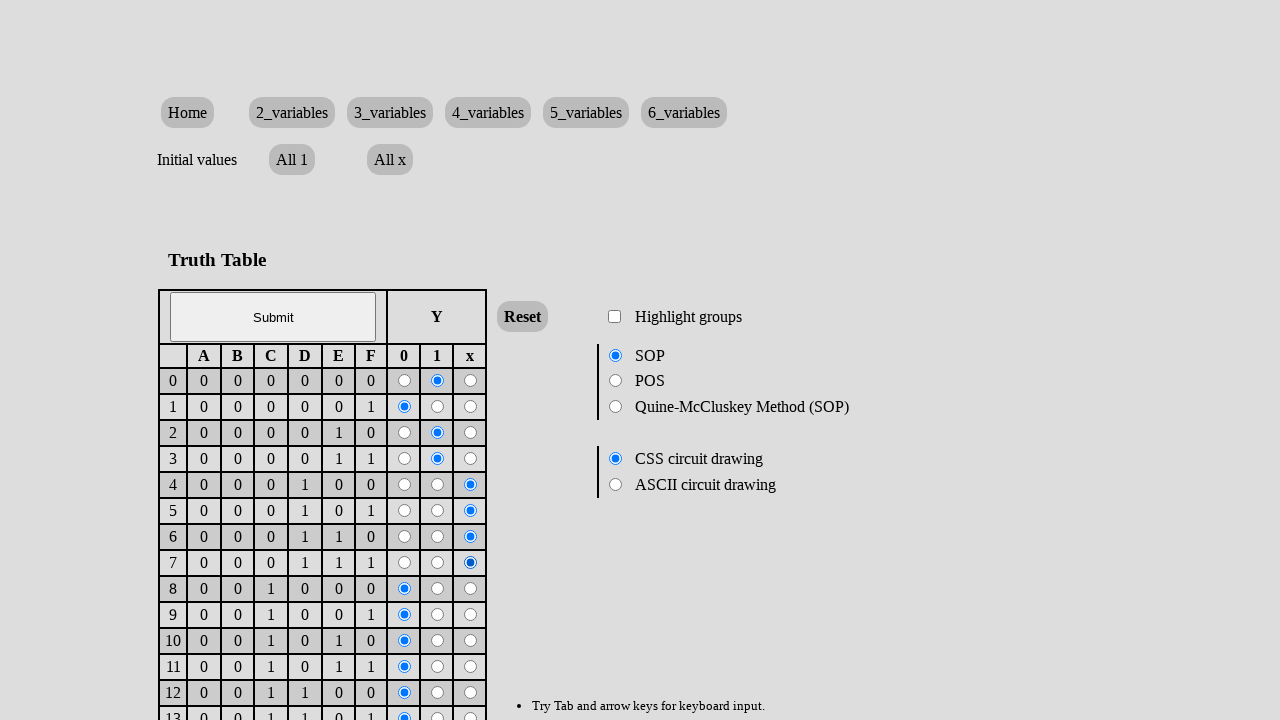

Clicked '1' radio button for Karnaugh map cell 9 at (438, 615) on xpath=/html/body/form/table/tbody/tr[12]/td[9]/input
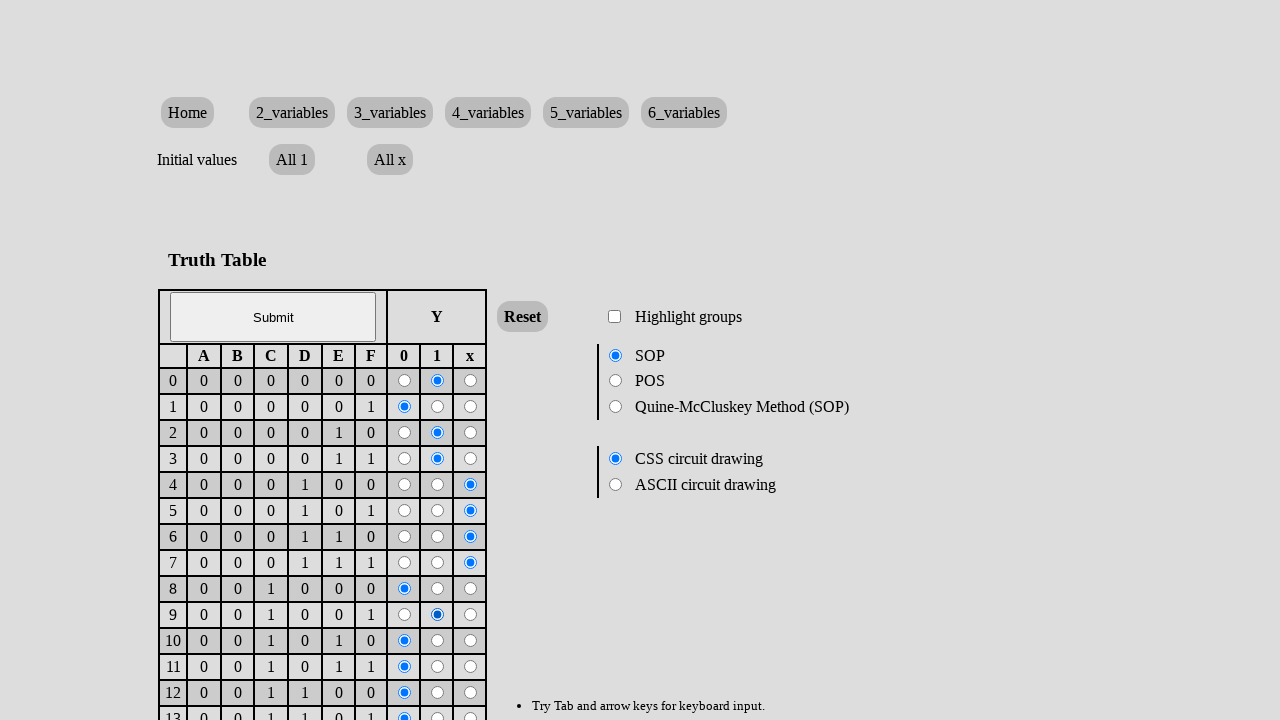

Clicked '1' radio button for Karnaugh map cell 10 at (438, 641) on xpath=/html/body/form/table/tbody/tr[13]/td[9]/input
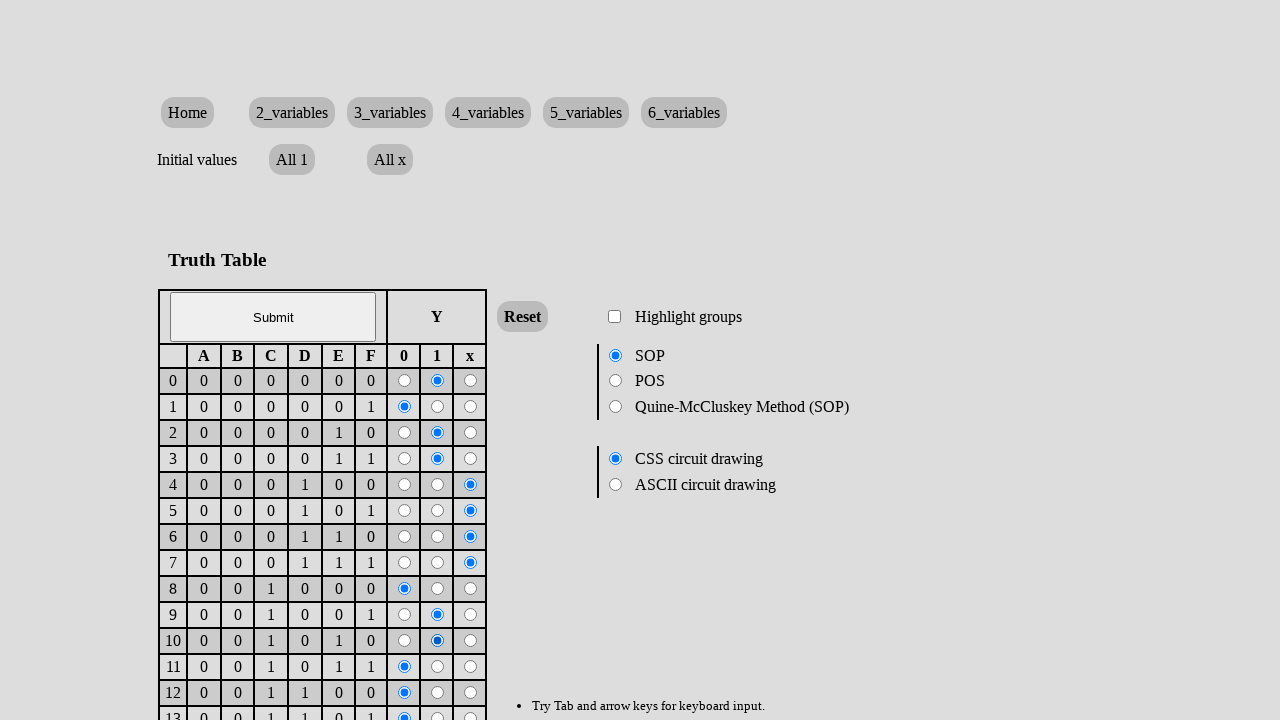

Clicked '1' radio button for Karnaugh map cell 12 at (438, 693) on xpath=/html/body/form/table/tbody/tr[15]/td[9]/input
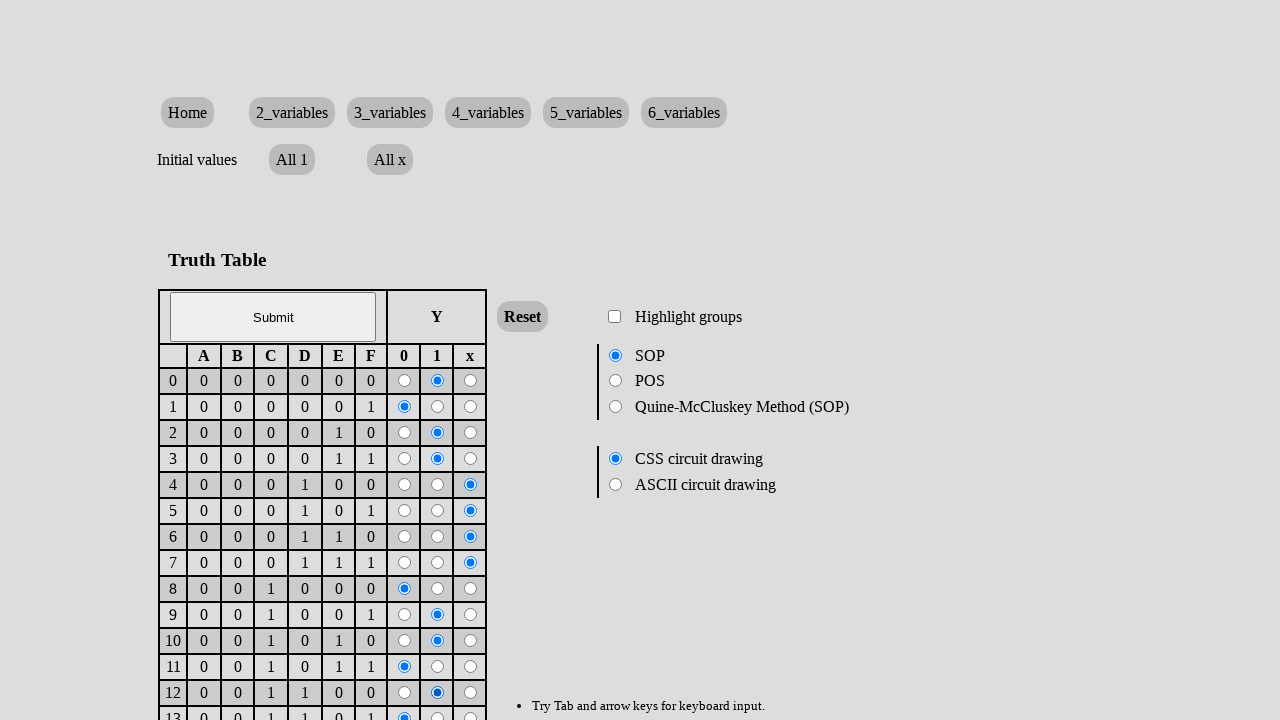

Clicked '1' radio button for Karnaugh map cell 14 at (438, 361) on xpath=/html/body/form/table/tbody/tr[17]/td[9]/input
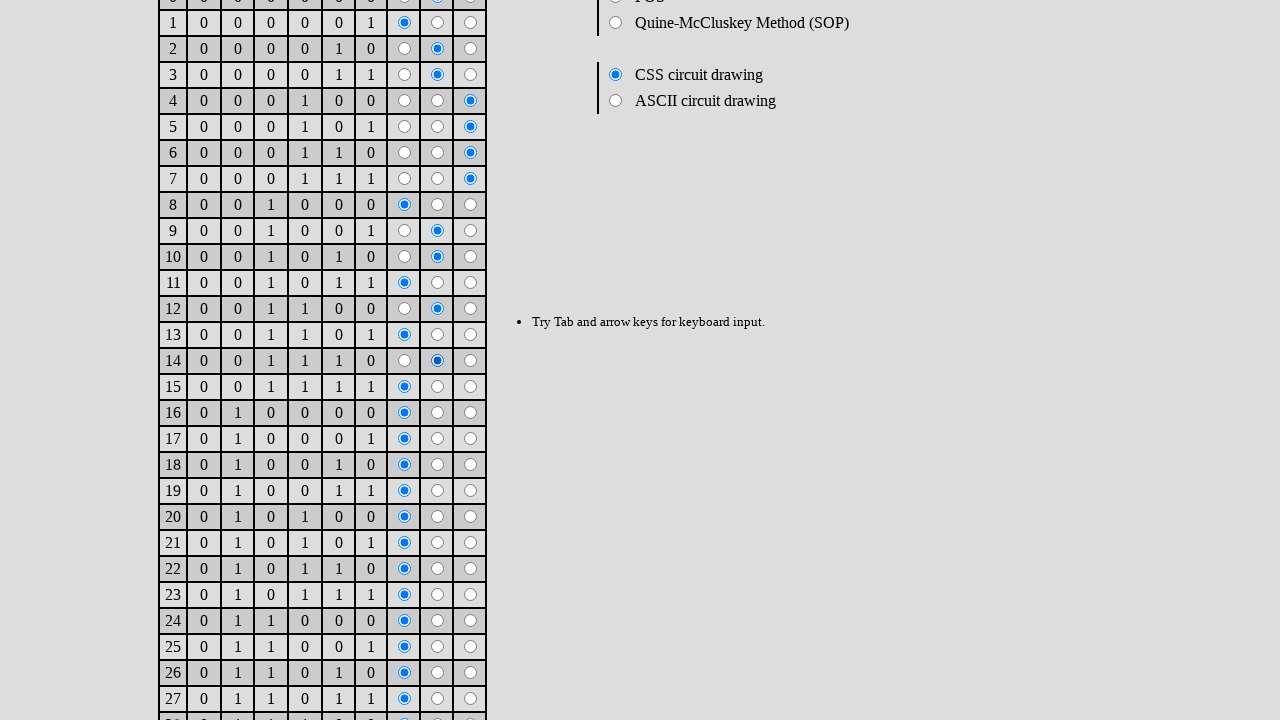

Clicked '1' radio button for Karnaugh map cell 15 at (438, 387) on xpath=/html/body/form/table/tbody/tr[18]/td[9]/input
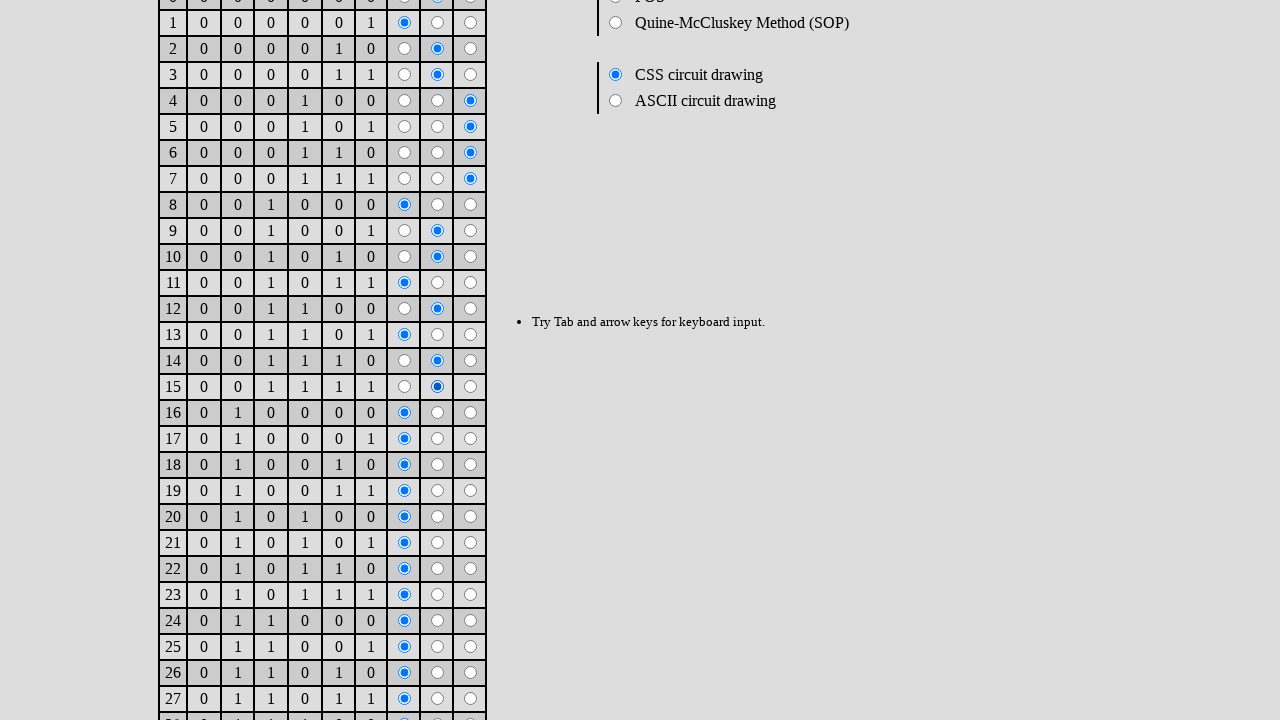

Clicked '1' radio button for Karnaugh map cell 17 at (438, 439) on xpath=/html/body/form/table/tbody/tr[20]/td[9]/input
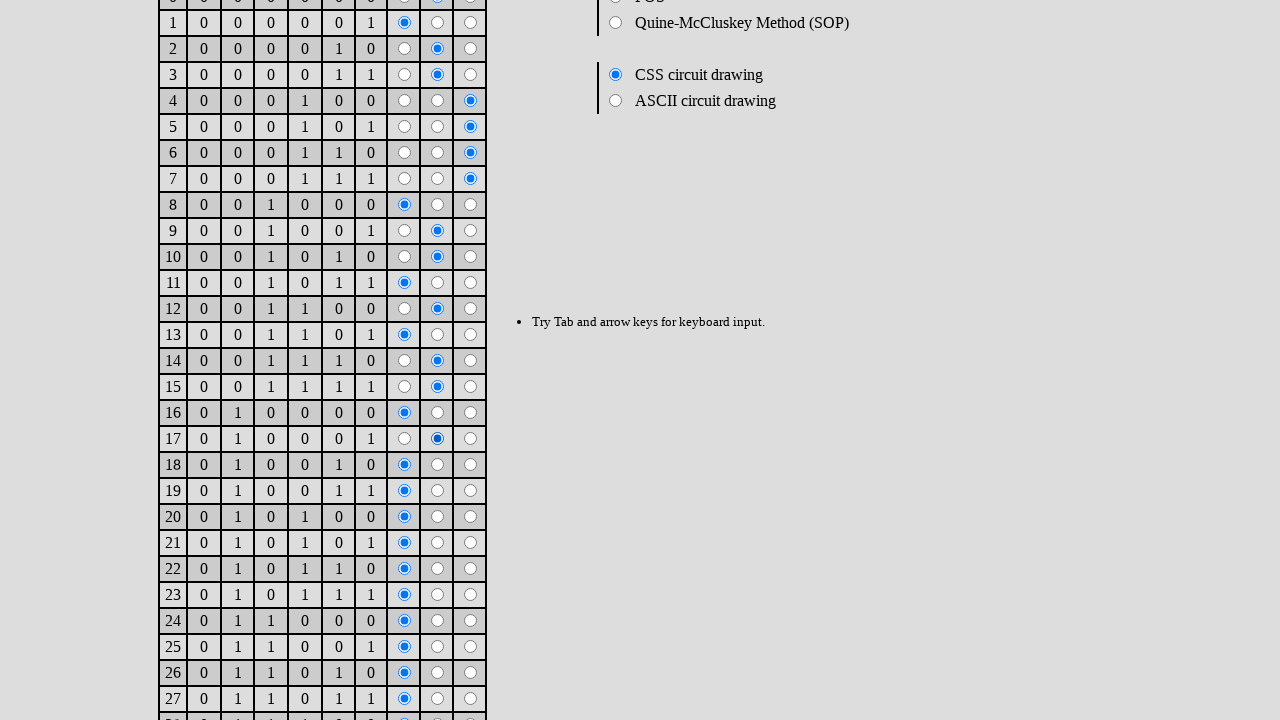

Clicked '1' radio button for Karnaugh map cell 18 at (438, 465) on xpath=/html/body/form/table/tbody/tr[21]/td[9]/input
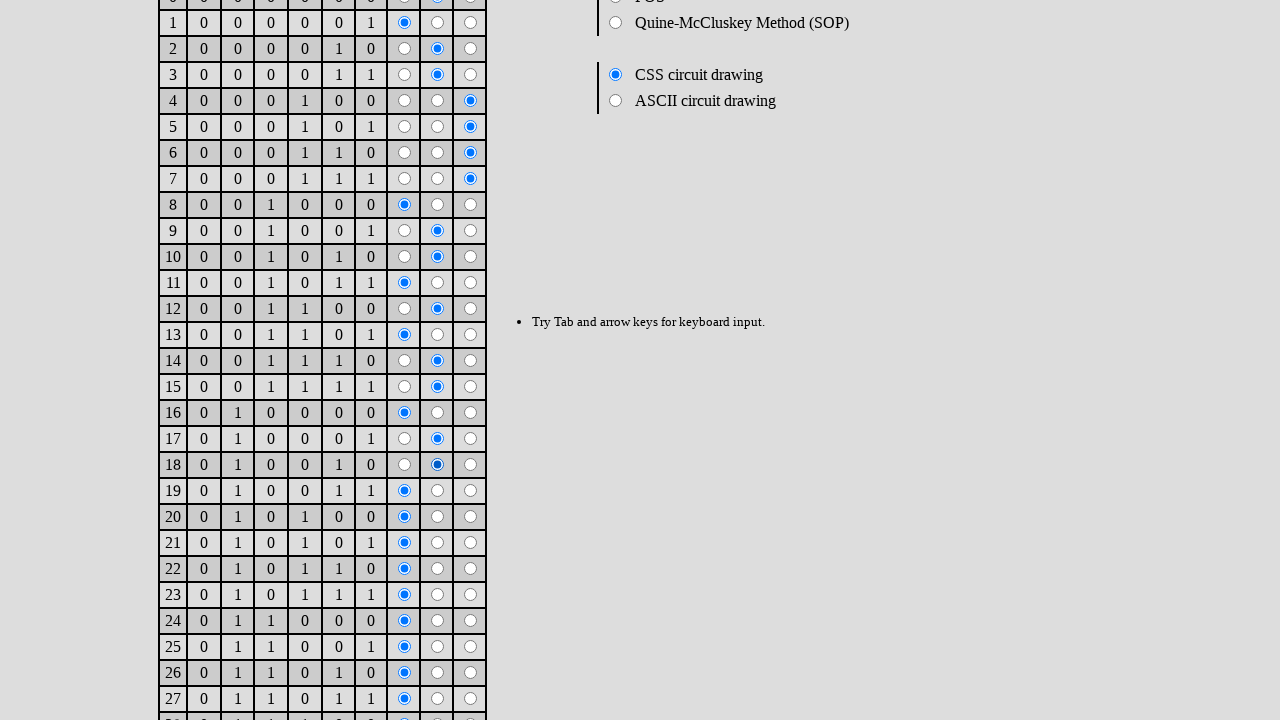

Clicked '1' radio button for Karnaugh map cell 20 at (438, 517) on xpath=/html/body/form/table/tbody/tr[23]/td[9]/input
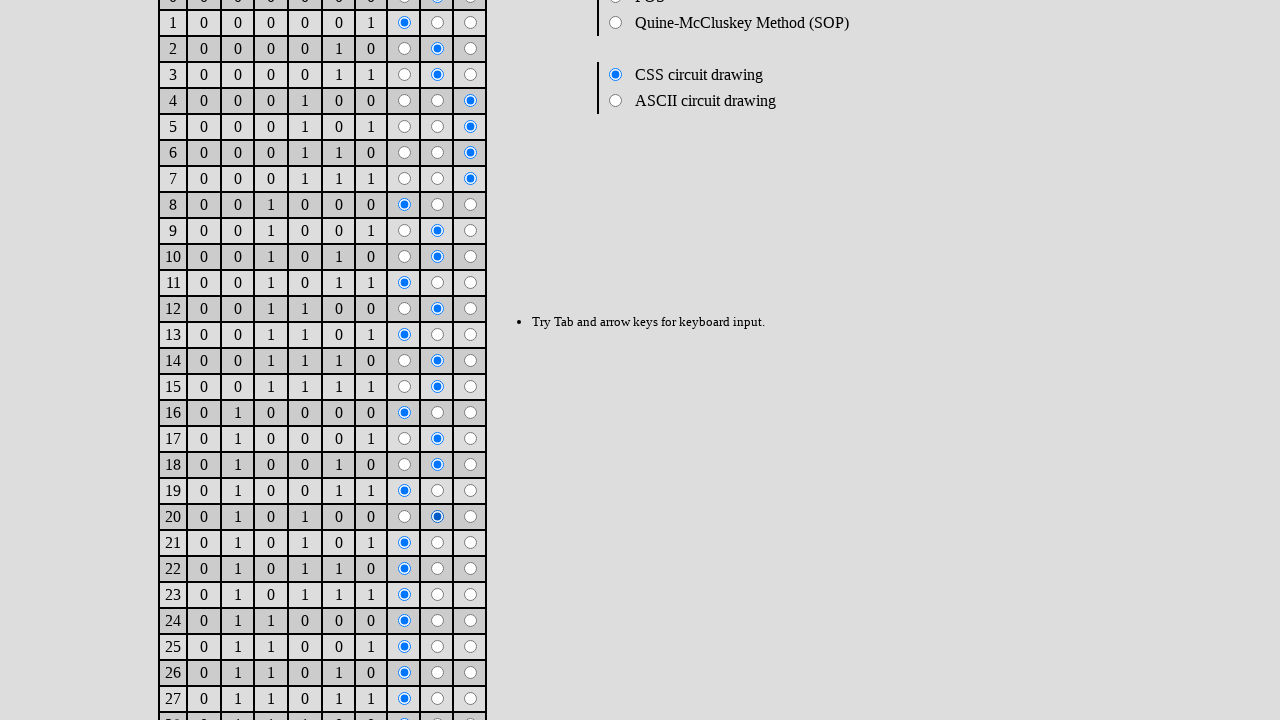

Clicked '1' radio button for Karnaugh map cell 22 at (438, 569) on xpath=/html/body/form/table/tbody/tr[25]/td[9]/input
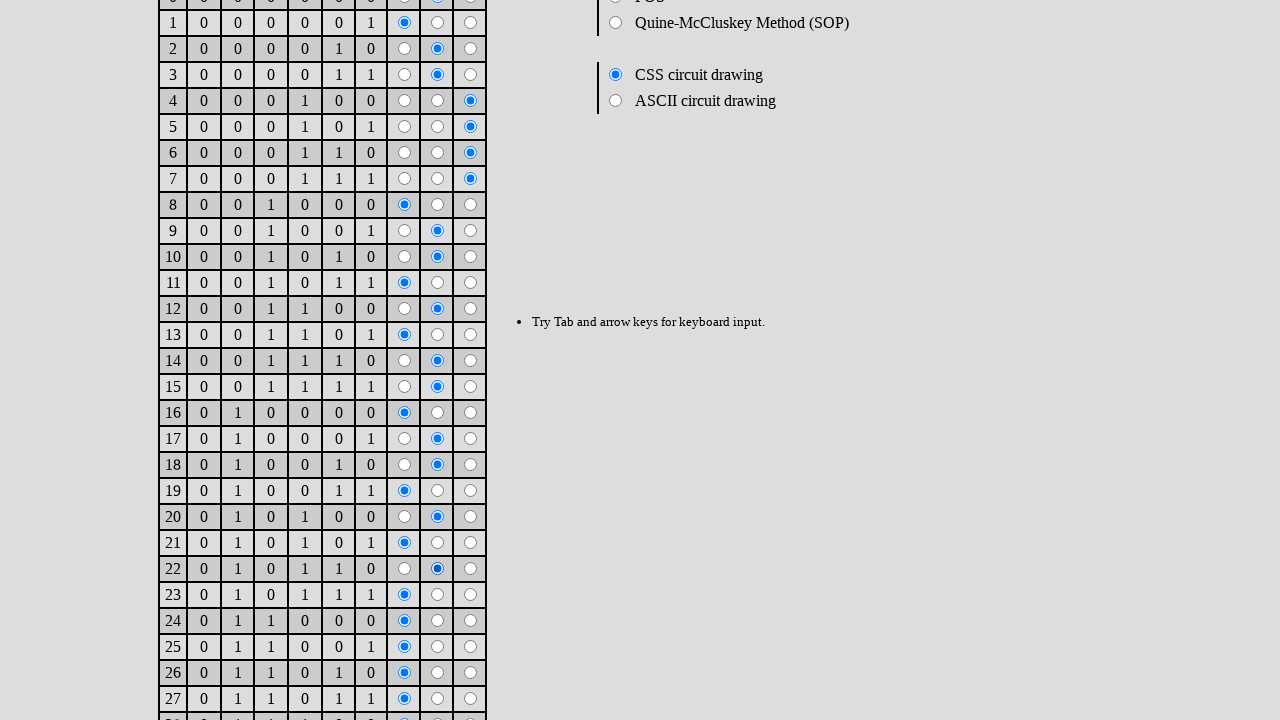

Clicked '1' radio button for Karnaugh map cell 23 at (438, 595) on xpath=/html/body/form/table/tbody/tr[26]/td[9]/input
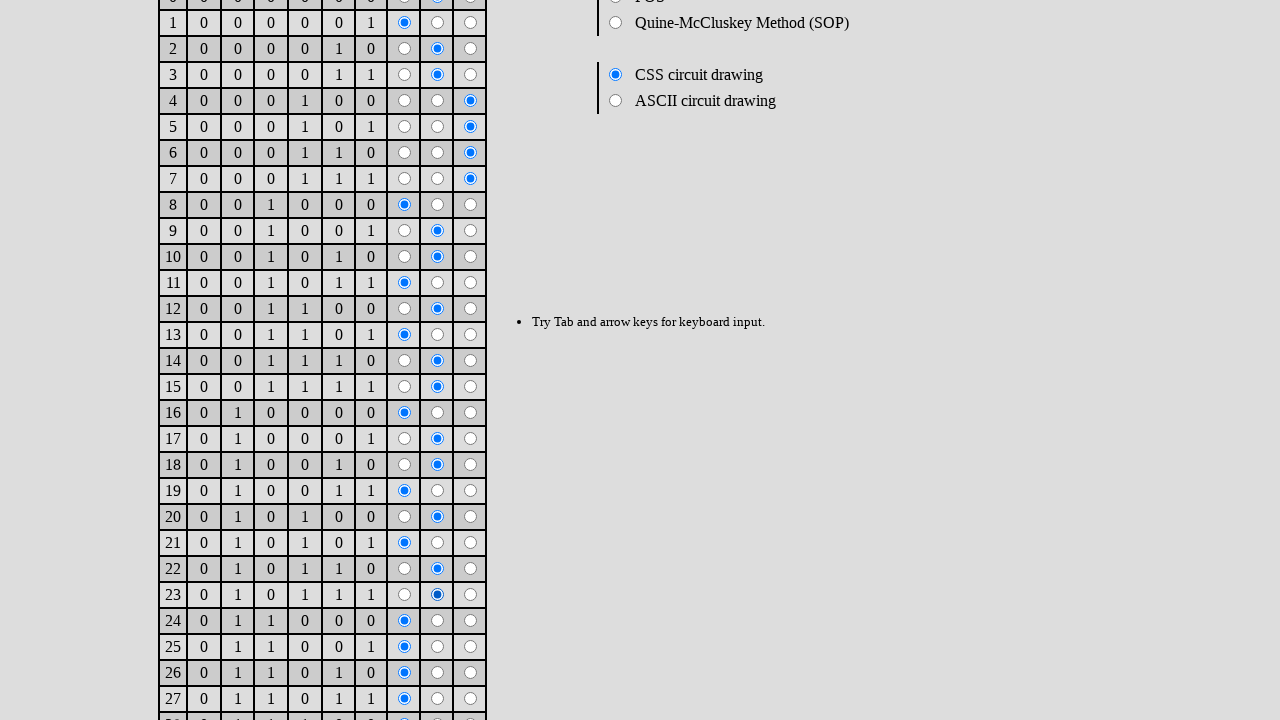

Clicked '1' radio button for Karnaugh map cell 25 at (438, 647) on xpath=/html/body/form/table/tbody/tr[28]/td[9]/input
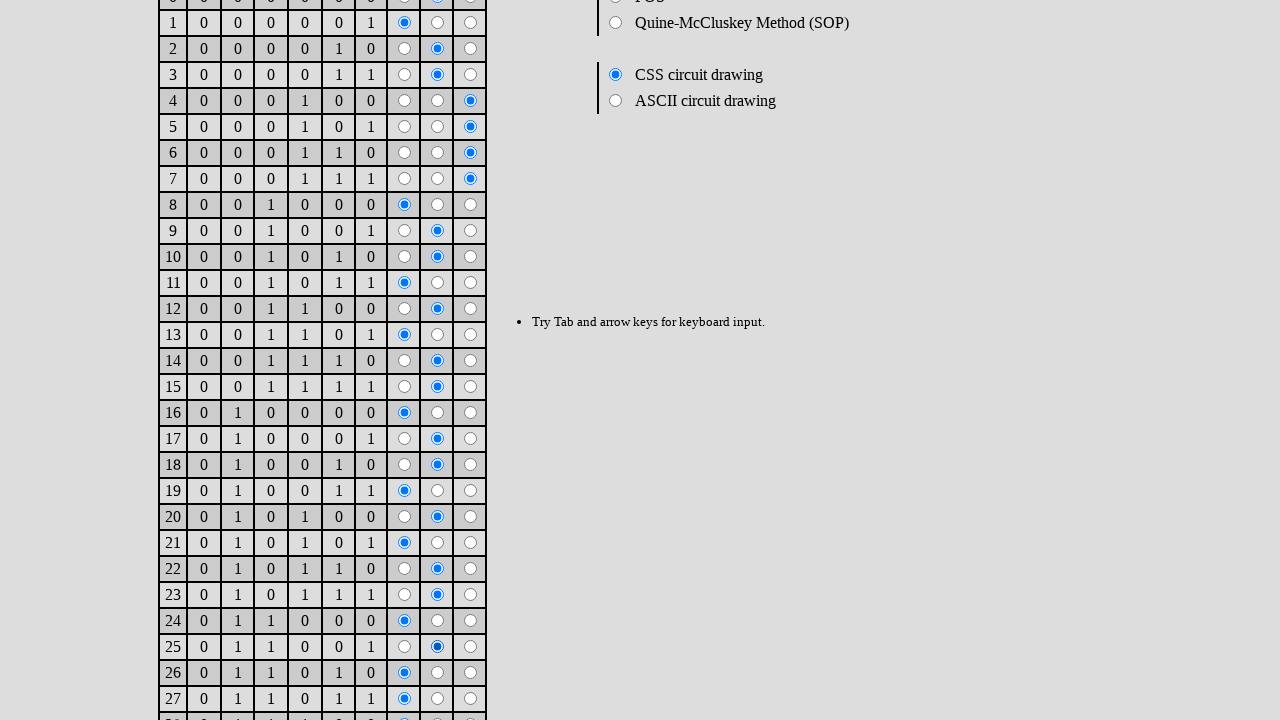

Clicked '1' radio button for Karnaugh map cell 26 at (438, 673) on xpath=/html/body/form/table/tbody/tr[29]/td[9]/input
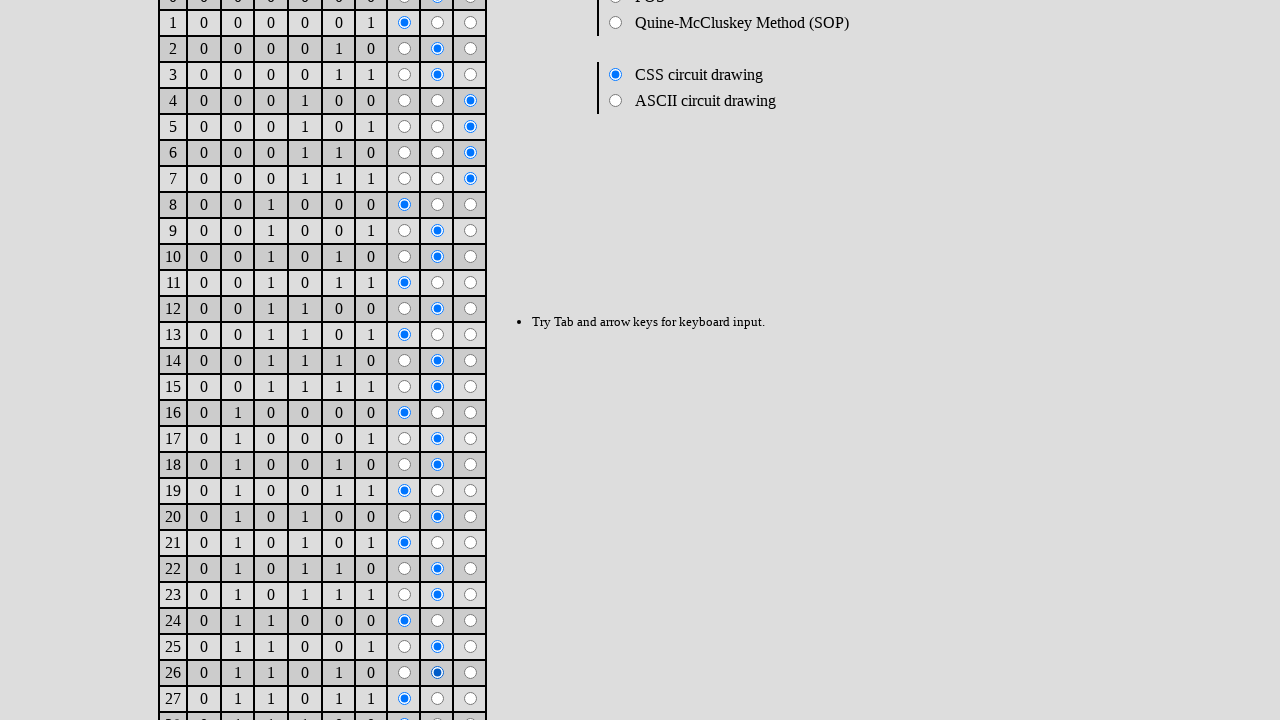

Clicked '1' radio button for Karnaugh map cell 28 at (438, 714) on xpath=/html/body/form/table/tbody/tr[31]/td[9]/input
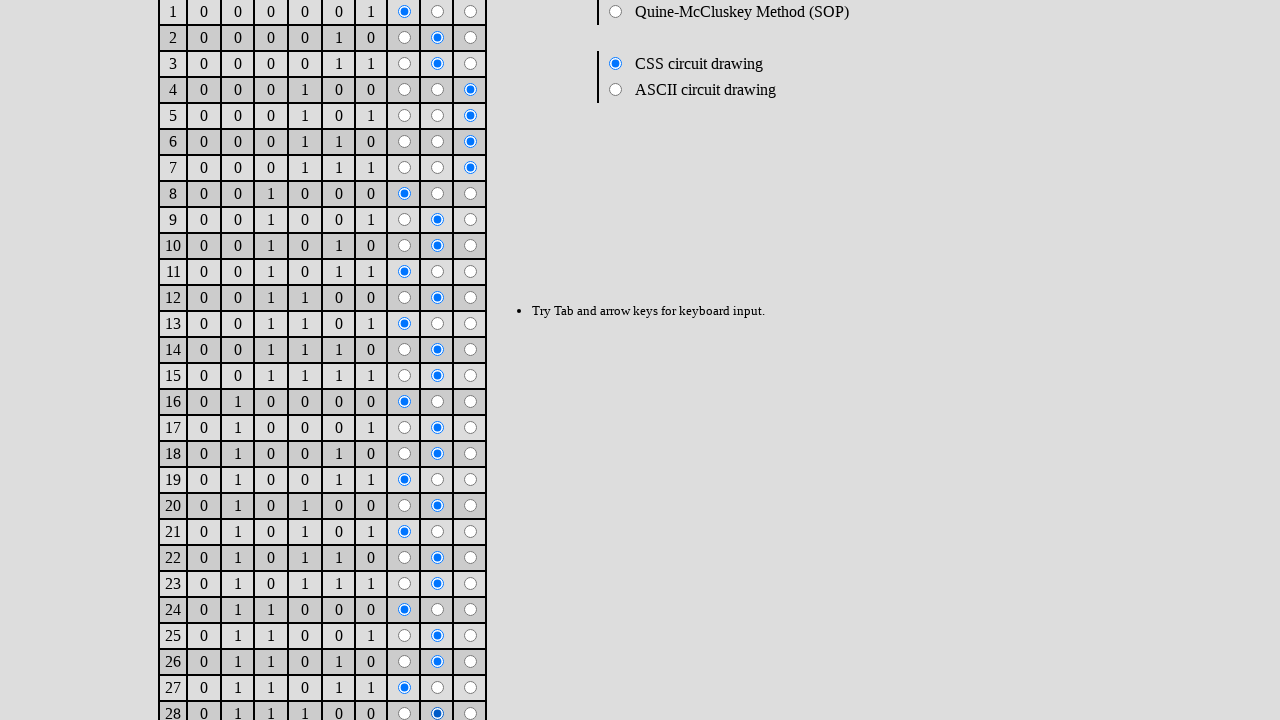

Clicked '1' radio button for Karnaugh map cell 30 at (438, 361) on xpath=/html/body/form/table/tbody/tr[33]/td[9]/input
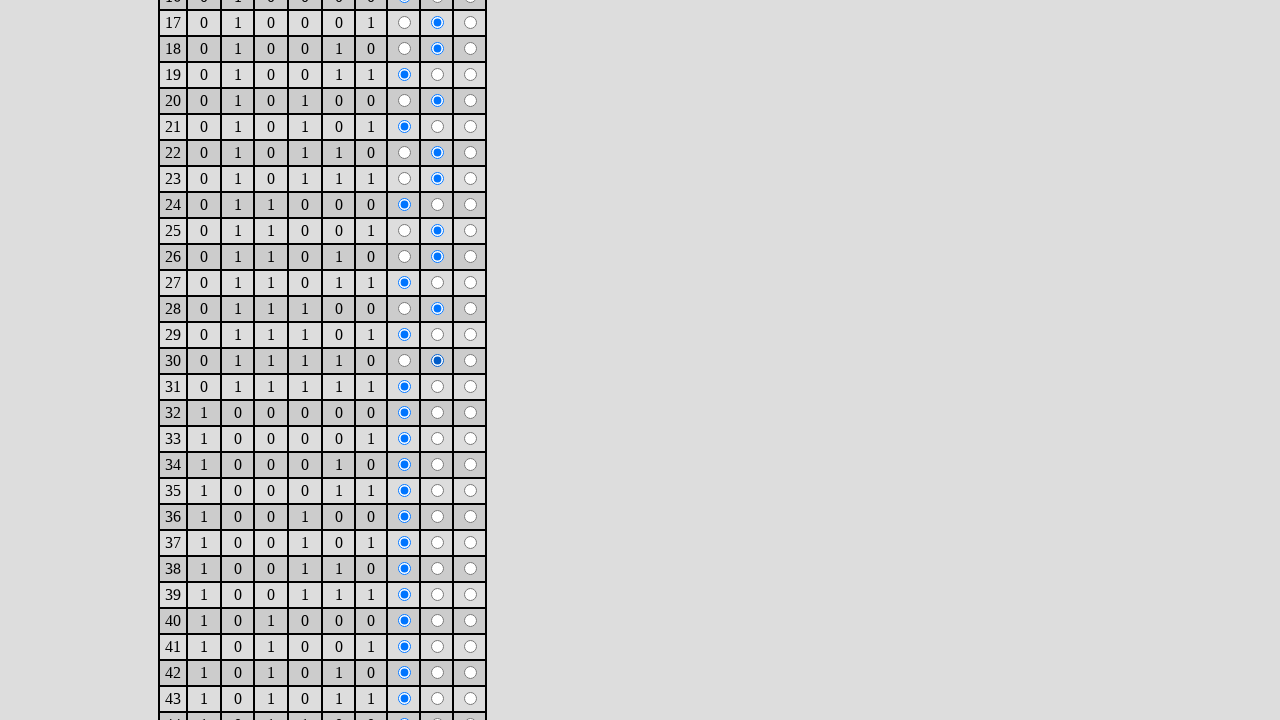

Clicked '1' radio button for Karnaugh map cell 31 at (438, 387) on xpath=/html/body/form/table/tbody/tr[34]/td[9]/input
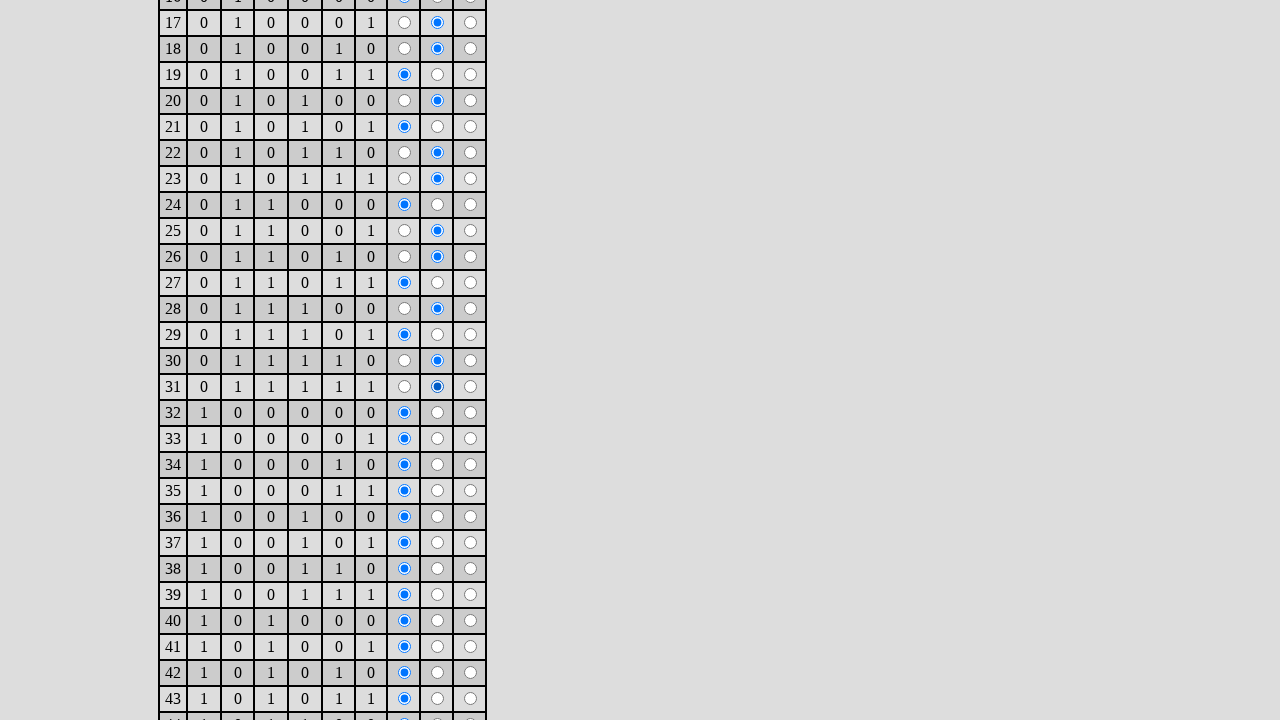

Clicked '1' radio button for Karnaugh map cell 33 at (438, 439) on xpath=/html/body/form/table/tbody/tr[36]/td[9]/input
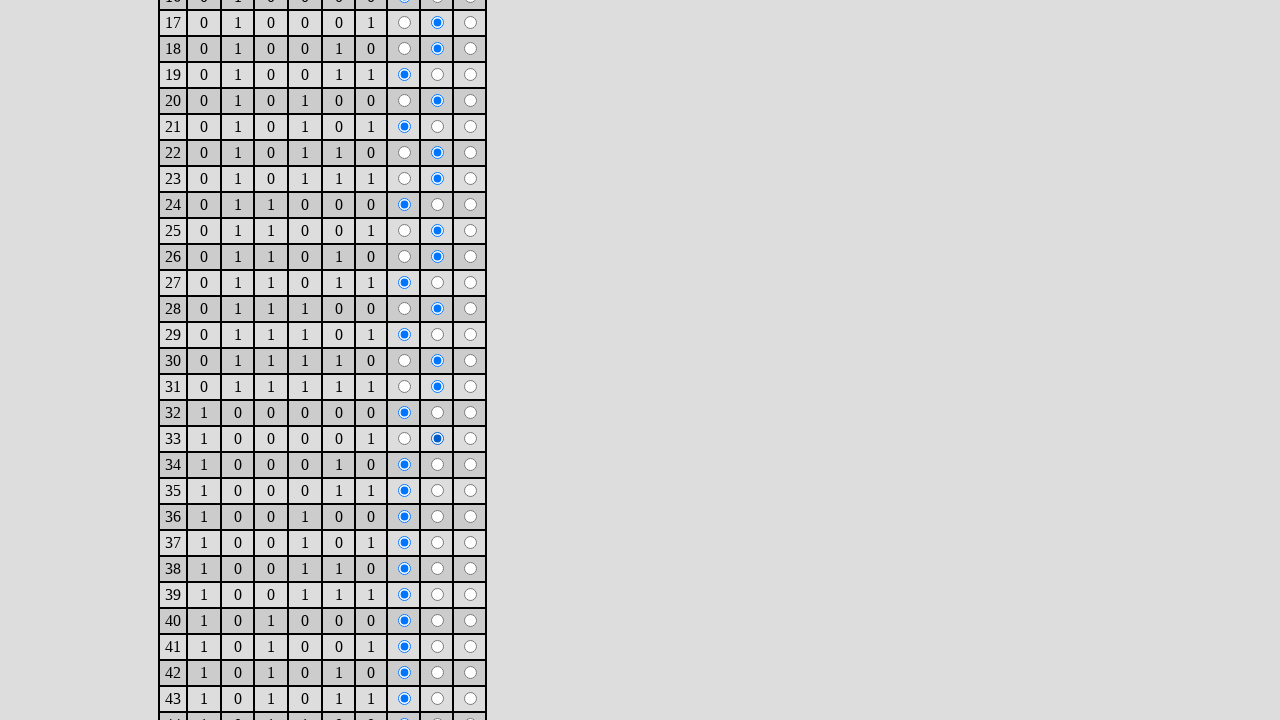

Clicked '1' radio button for Karnaugh map cell 34 at (438, 465) on xpath=/html/body/form/table/tbody/tr[37]/td[9]/input
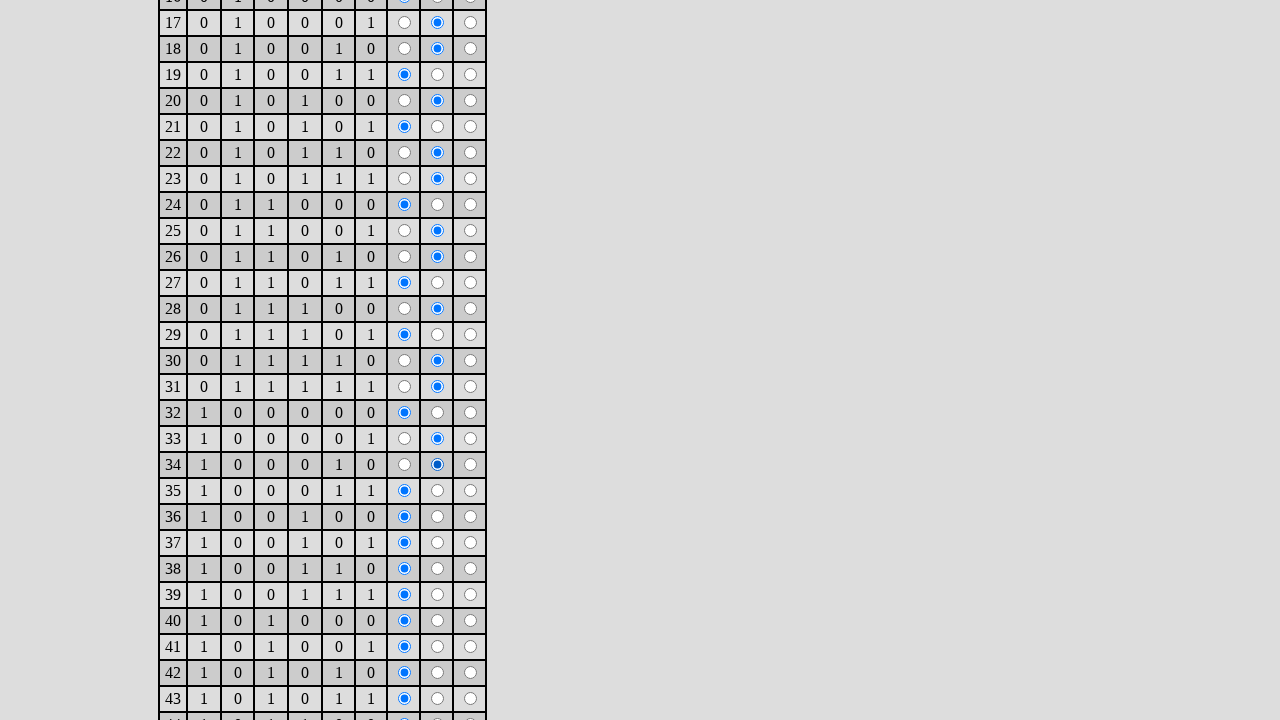

Clicked 'X' (don't care) radio button for Karnaugh map cell 36 at (470, 517) on xpath=/html/body/form/table/tbody/tr[39]/td[10]/input
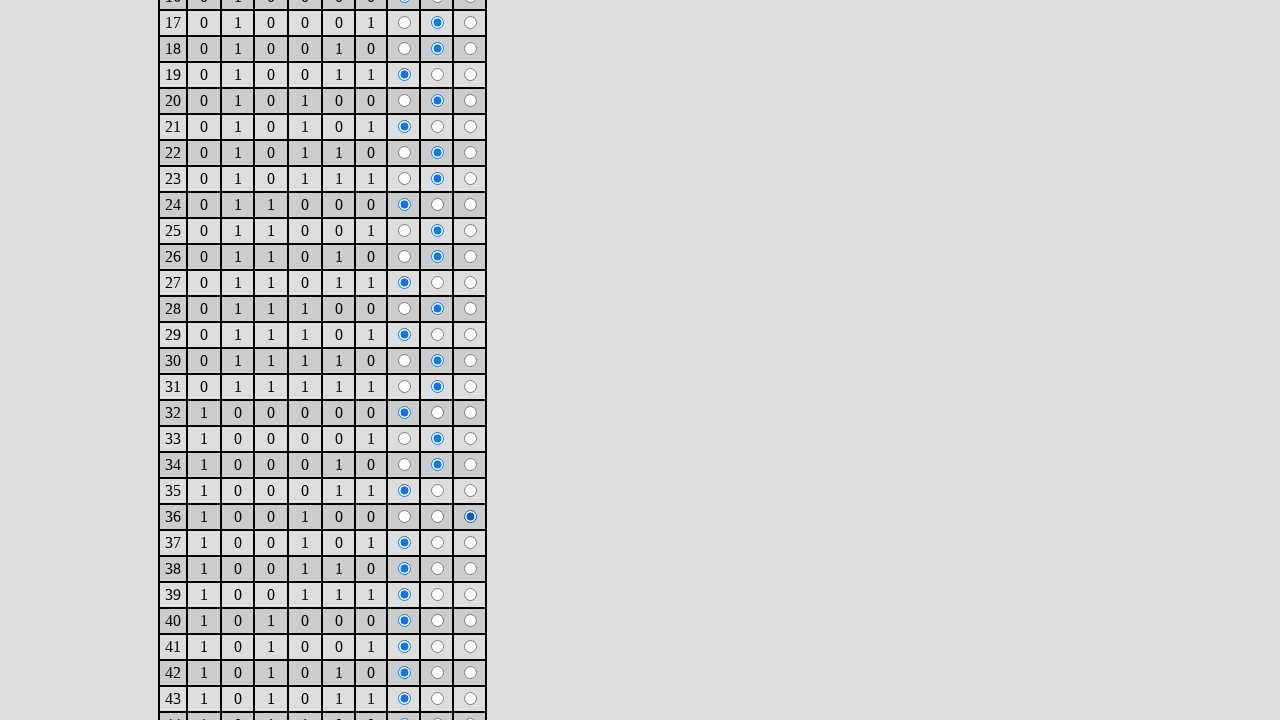

Clicked 'X' (don't care) radio button for Karnaugh map cell 37 at (470, 543) on xpath=/html/body/form/table/tbody/tr[40]/td[10]/input
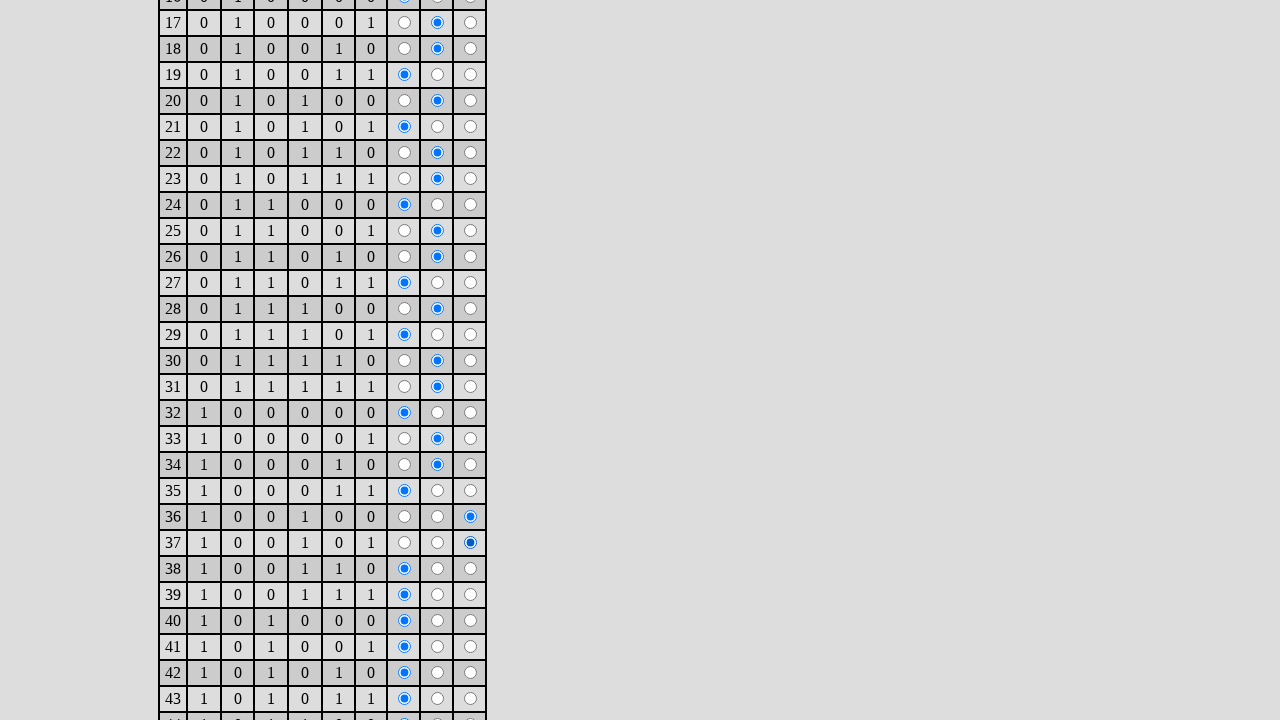

Clicked 'X' (don't care) radio button for Karnaugh map cell 38 at (470, 569) on xpath=/html/body/form/table/tbody/tr[41]/td[10]/input
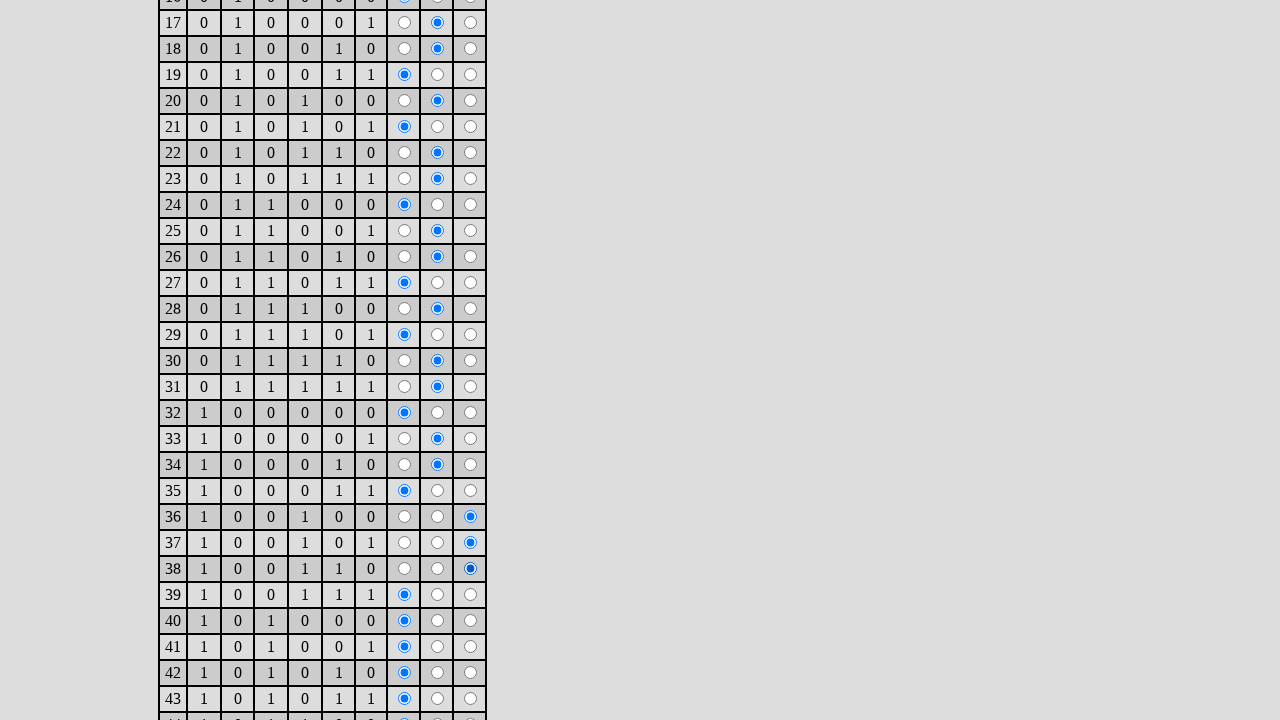

Clicked 'X' (don't care) radio button for Karnaugh map cell 39 at (470, 595) on xpath=/html/body/form/table/tbody/tr[42]/td[10]/input
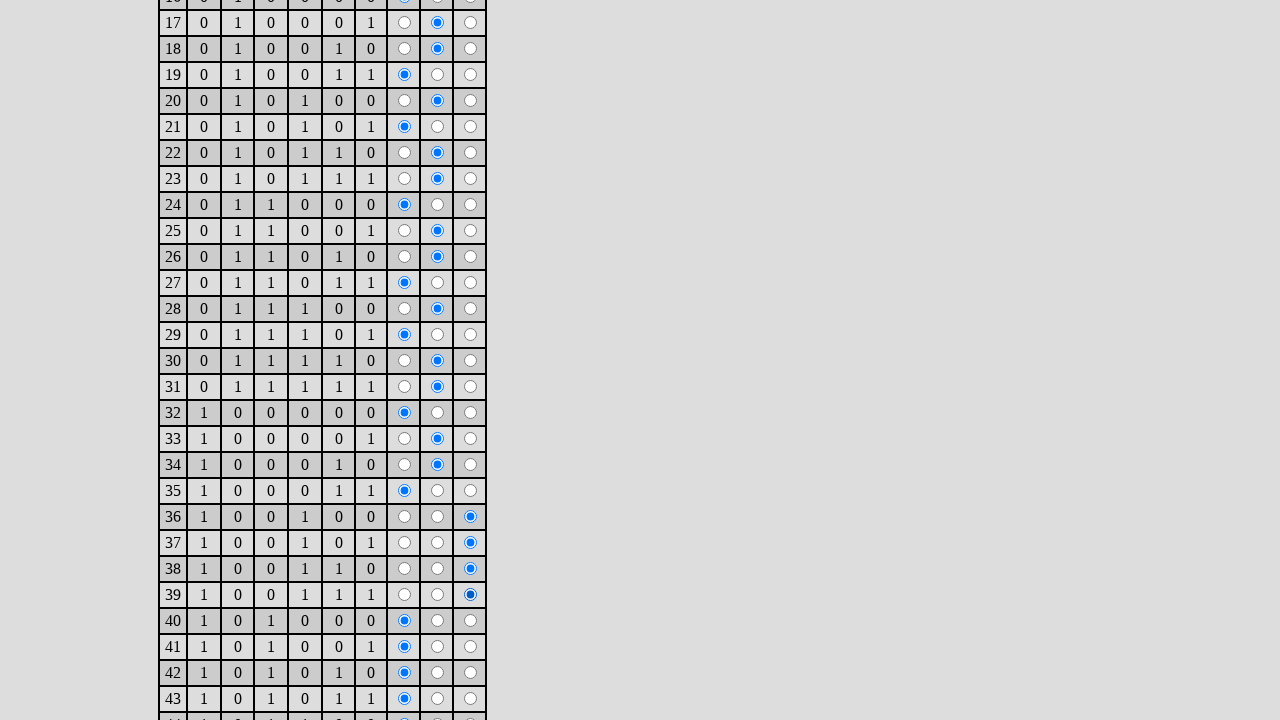

Clicked '1' radio button for Karnaugh map cell 40 at (438, 621) on xpath=/html/body/form/table/tbody/tr[43]/td[9]/input
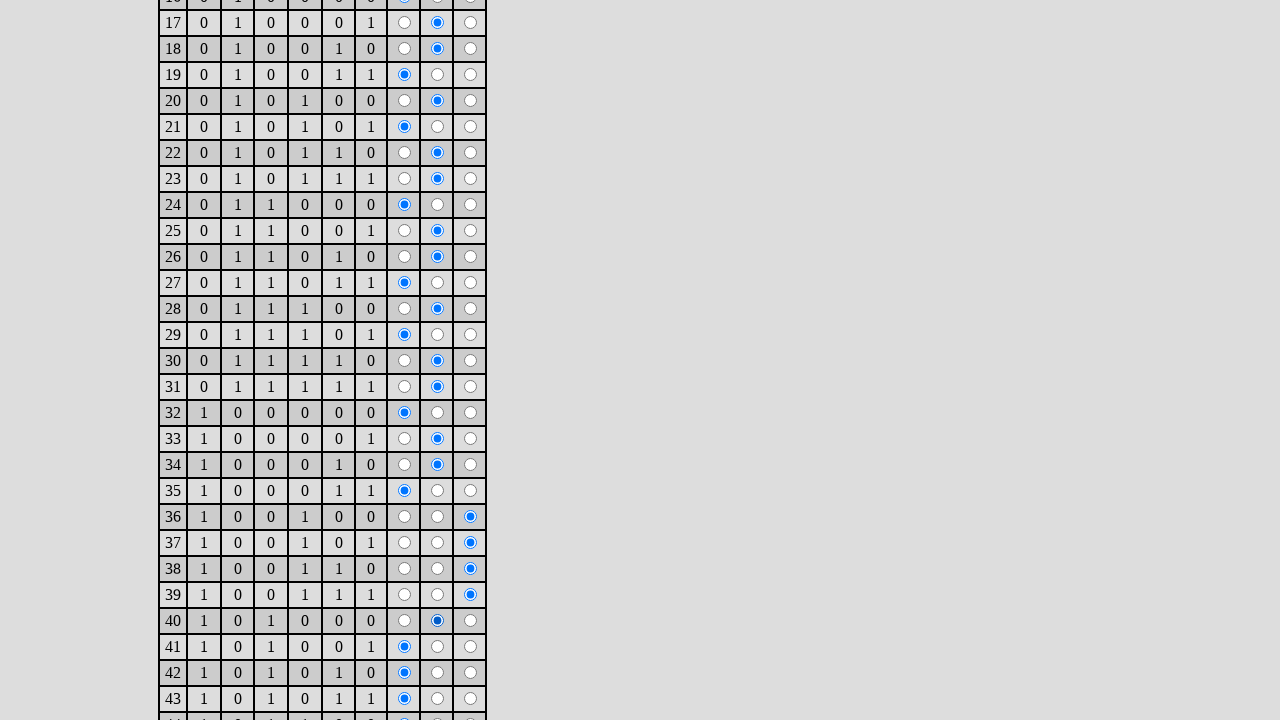

Clicked '1' radio button for Karnaugh map cell 41 at (438, 647) on xpath=/html/body/form/table/tbody/tr[44]/td[9]/input
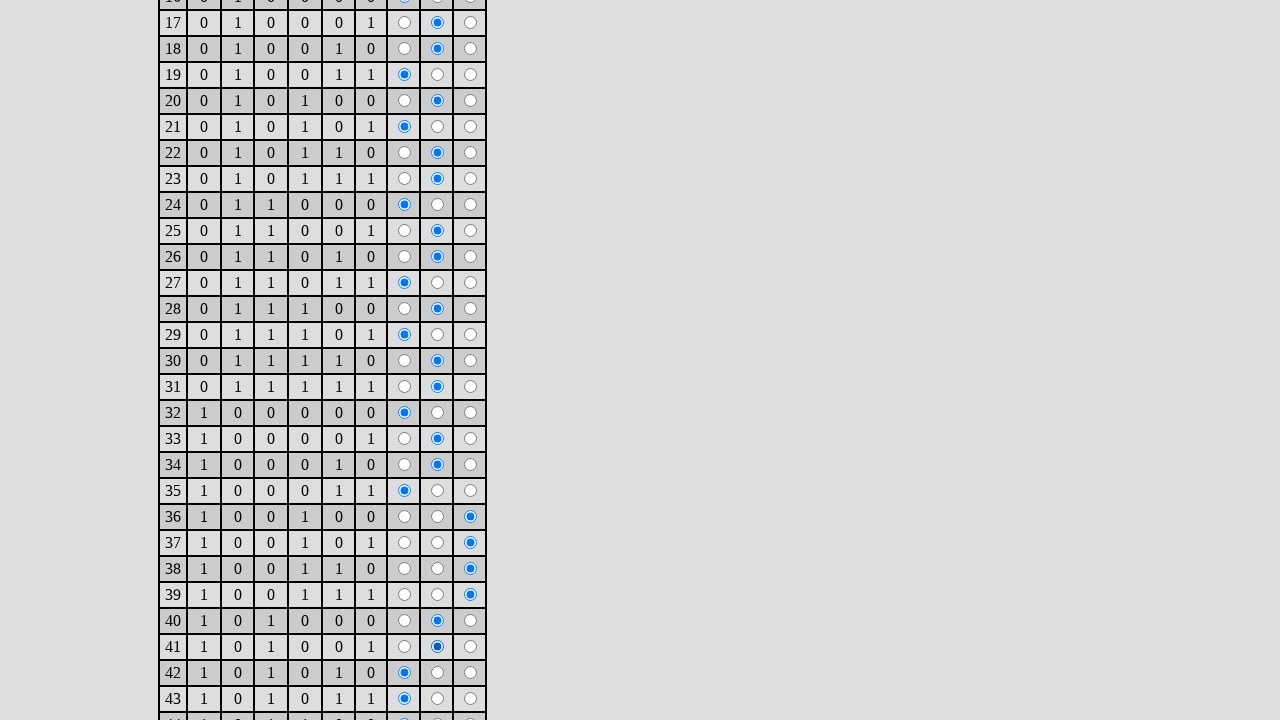

Clicked '1' radio button for Karnaugh map cell 43 at (438, 699) on xpath=/html/body/form/table/tbody/tr[46]/td[9]/input
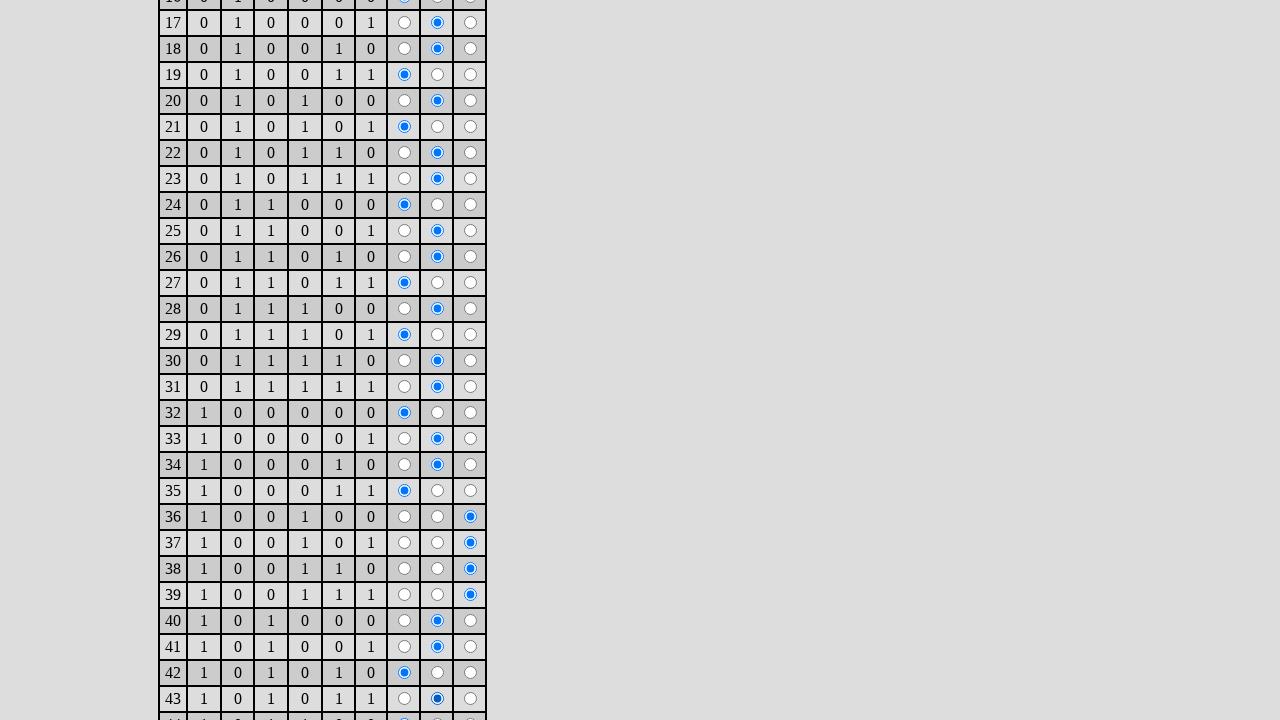

Clicked '1' radio button for Karnaugh map cell 45 at (438, 361) on xpath=/html/body/form/table/tbody/tr[48]/td[9]/input
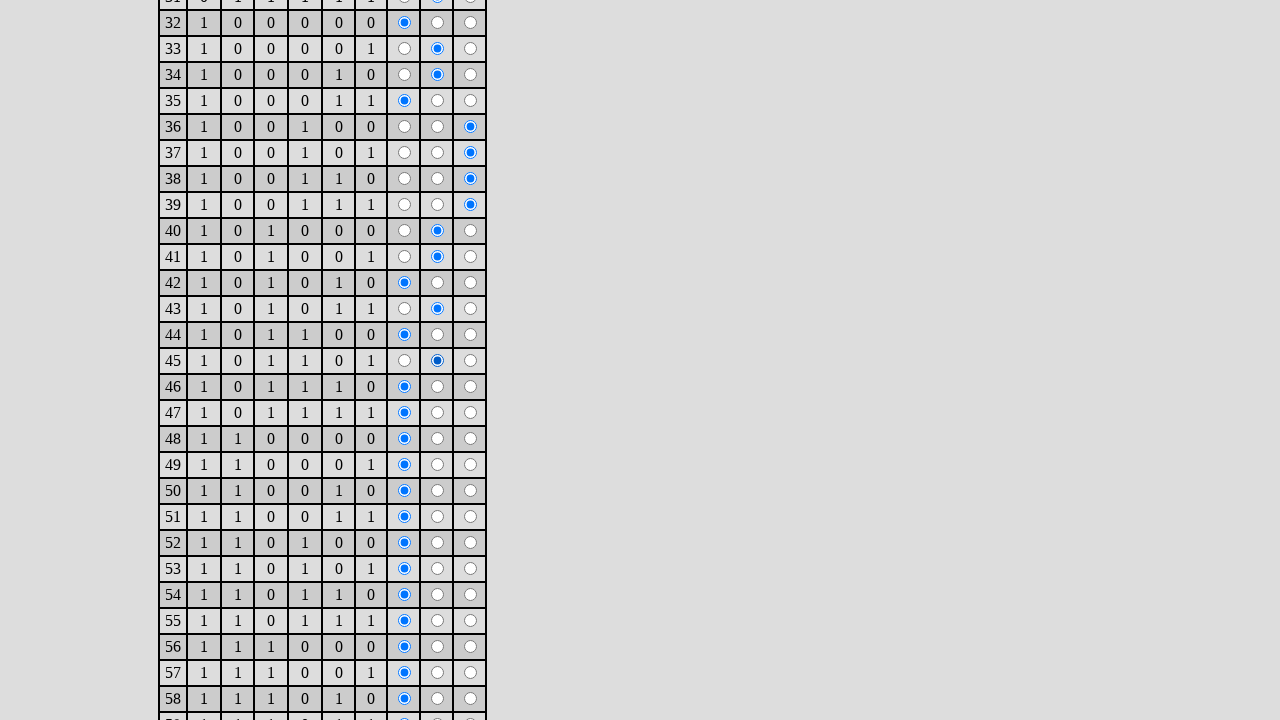

Clicked '1' radio button for Karnaugh map cell 46 at (438, 387) on xpath=/html/body/form/table/tbody/tr[49]/td[9]/input
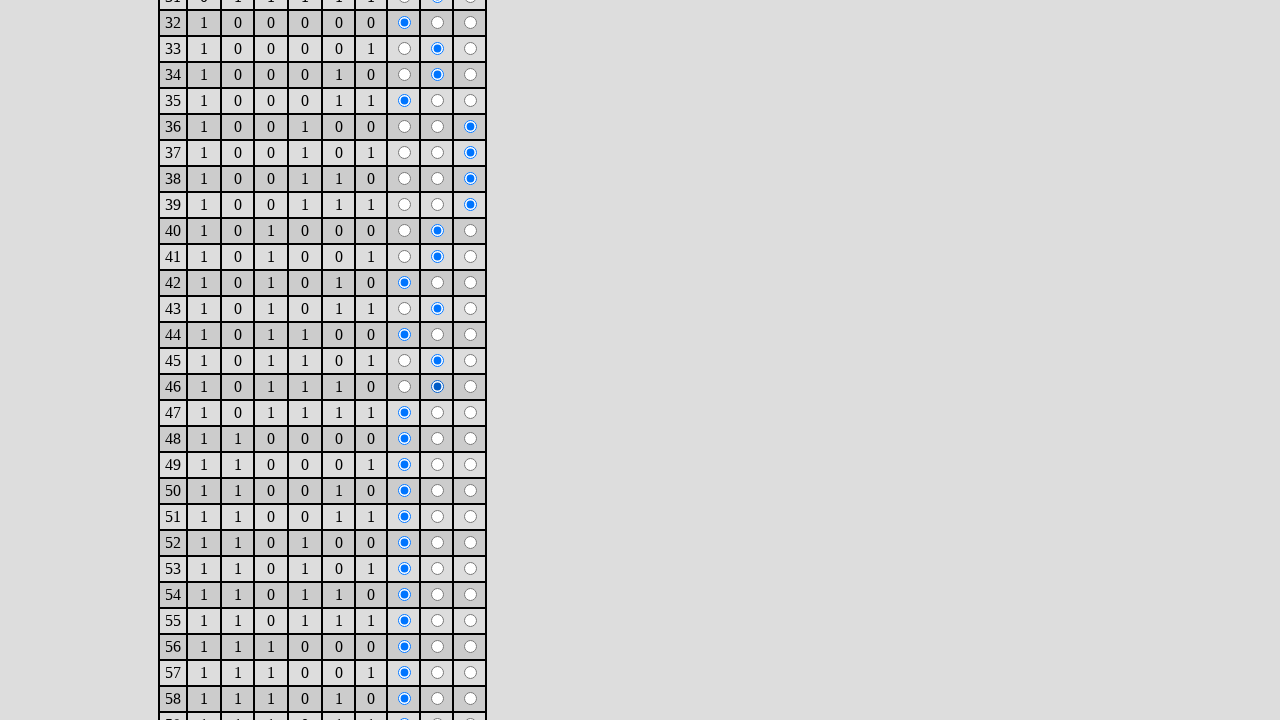

Clicked '1' radio button for Karnaugh map cell 48 at (438, 439) on xpath=/html/body/form/table/tbody/tr[51]/td[9]/input
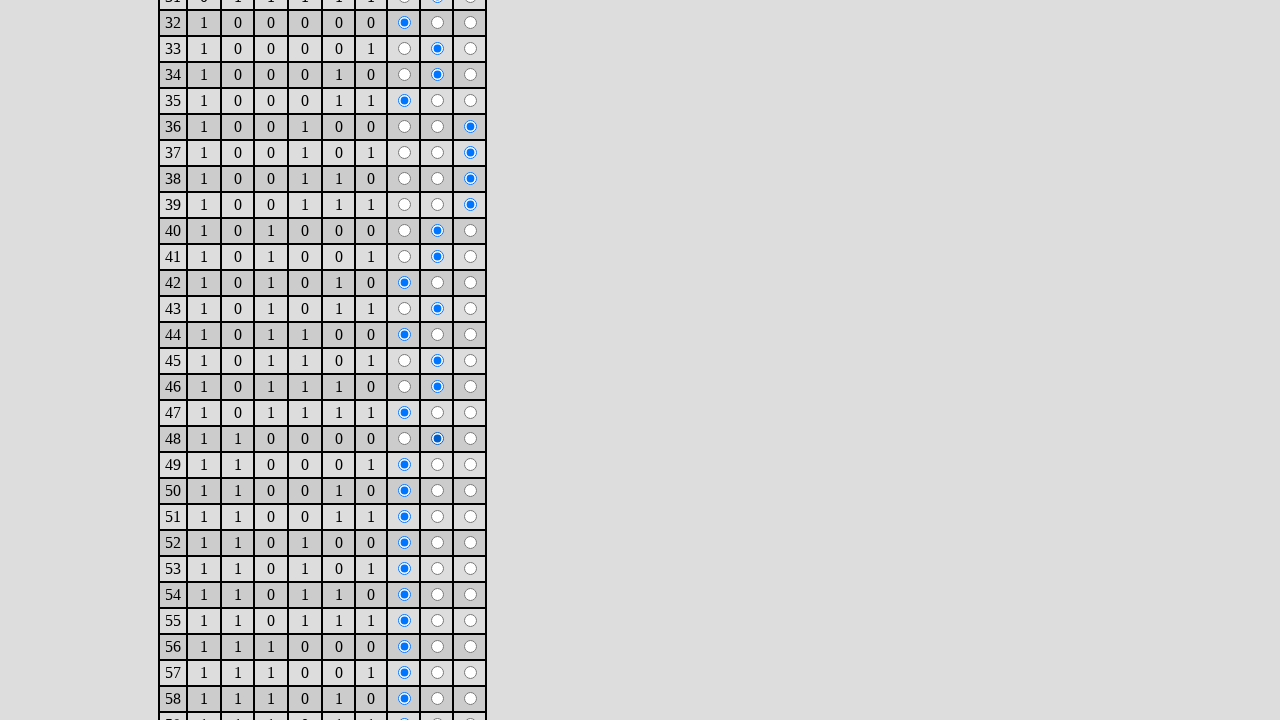

Clicked '1' radio button for Karnaugh map cell 49 at (438, 465) on xpath=/html/body/form/table/tbody/tr[52]/td[9]/input
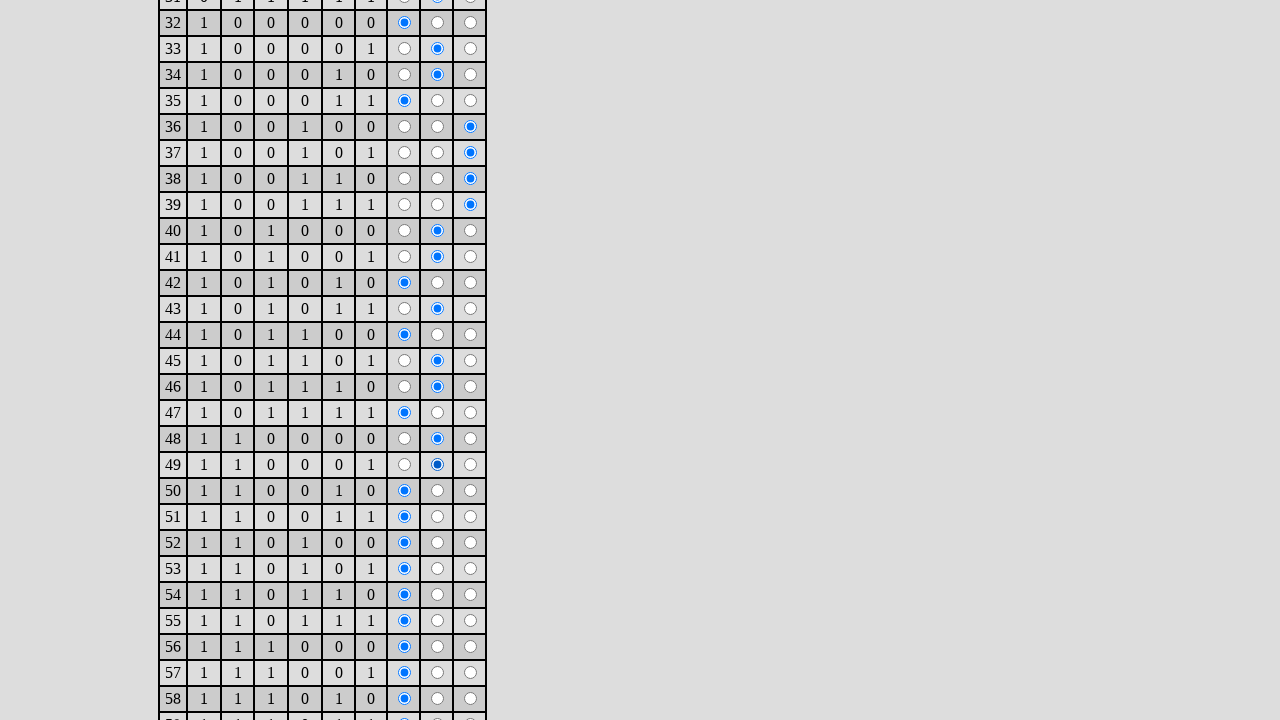

Clicked '1' radio button for Karnaugh map cell 51 at (438, 517) on xpath=/html/body/form/table/tbody/tr[54]/td[9]/input
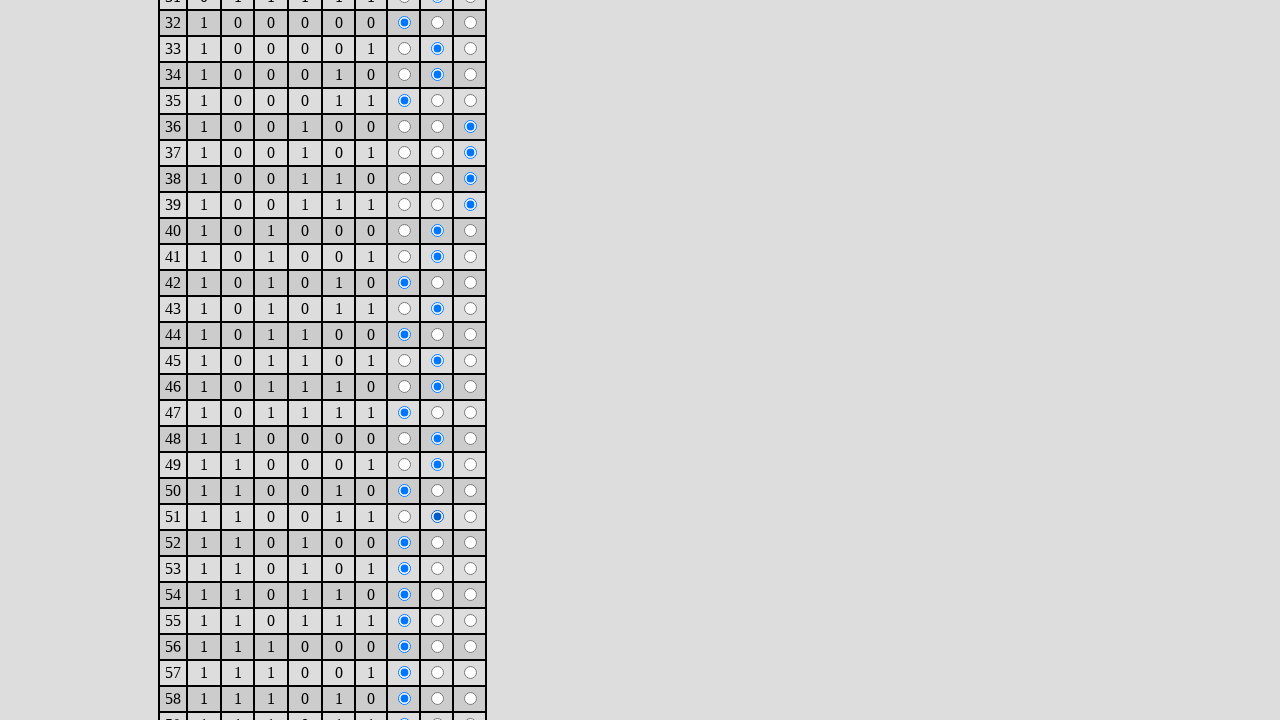

Clicked '1' radio button for Karnaugh map cell 53 at (438, 569) on xpath=/html/body/form/table/tbody/tr[56]/td[9]/input
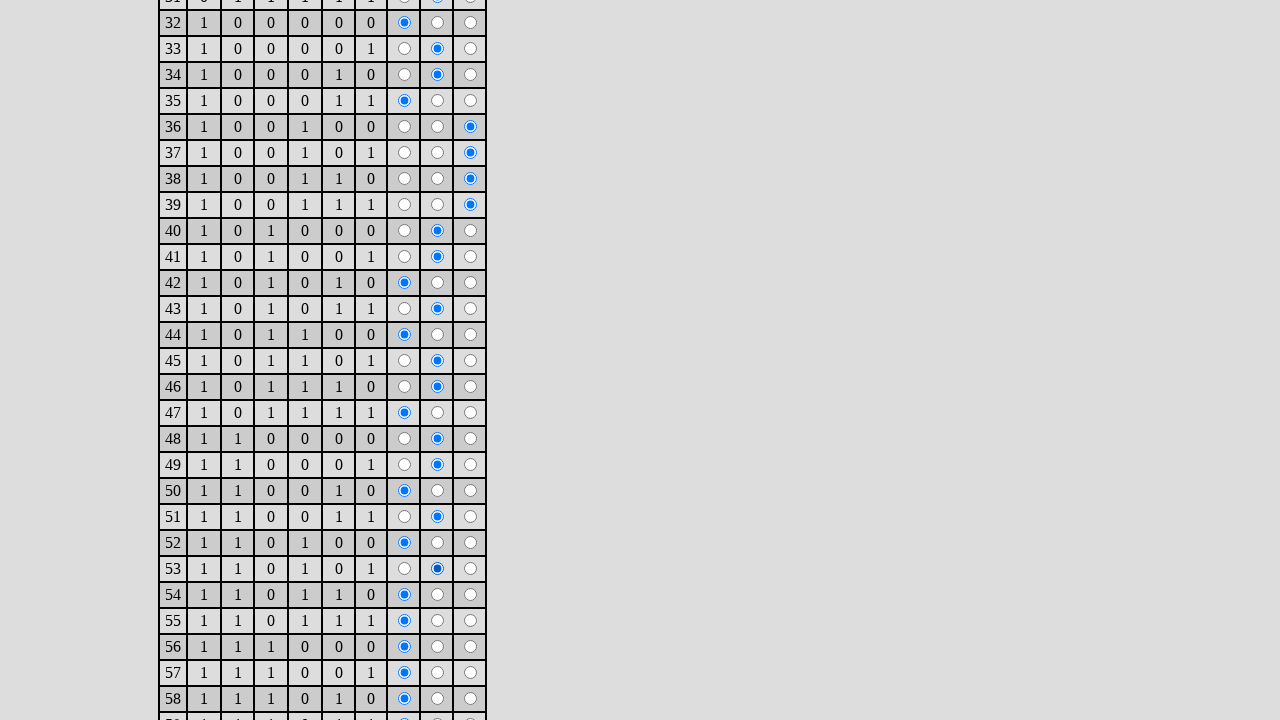

Clicked '1' radio button for Karnaugh map cell 54 at (438, 595) on xpath=/html/body/form/table/tbody/tr[57]/td[9]/input
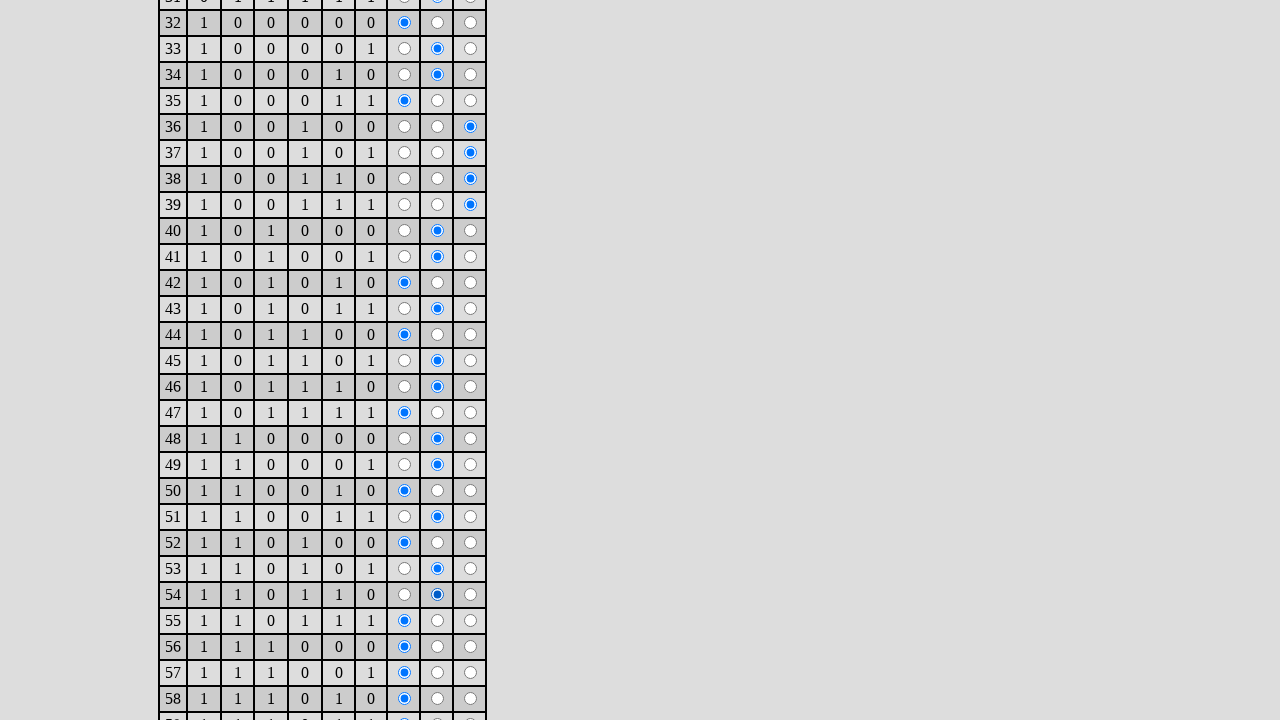

Clicked '1' radio button for Karnaugh map cell 56 at (438, 647) on xpath=/html/body/form/table/tbody/tr[59]/td[9]/input
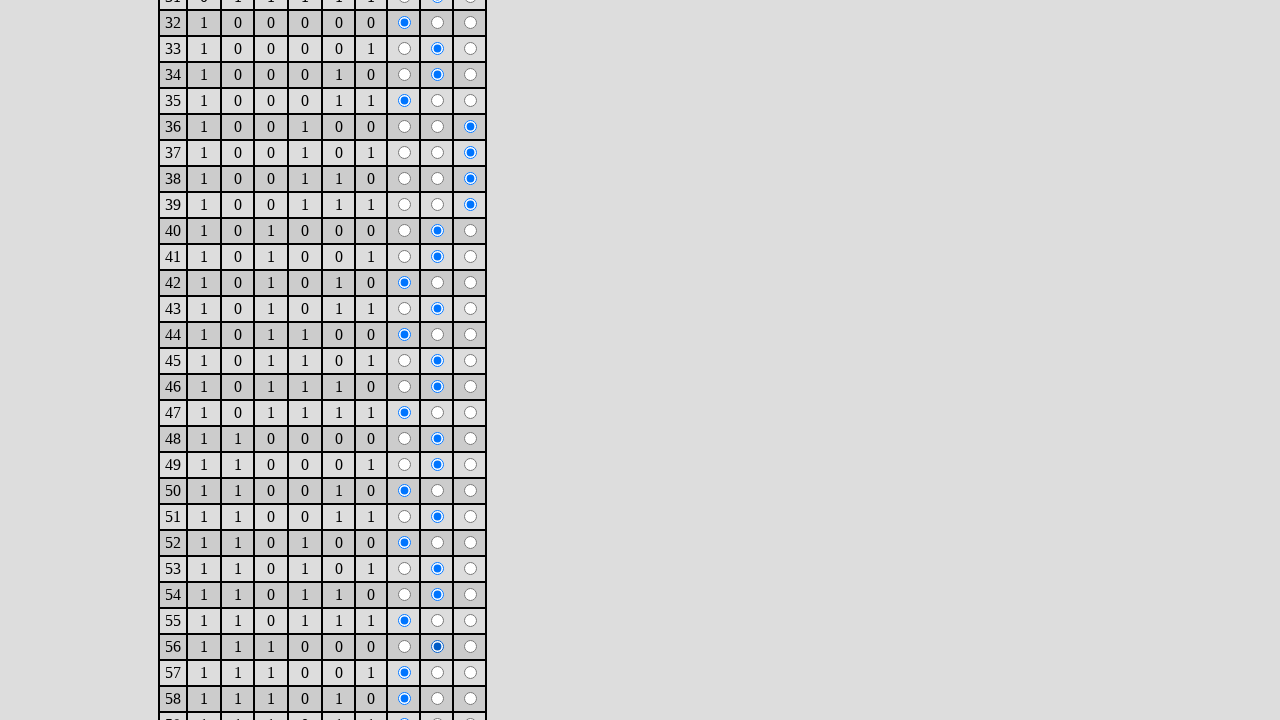

Clicked '1' radio button for Karnaugh map cell 57 at (438, 673) on xpath=/html/body/form/table/tbody/tr[60]/td[9]/input
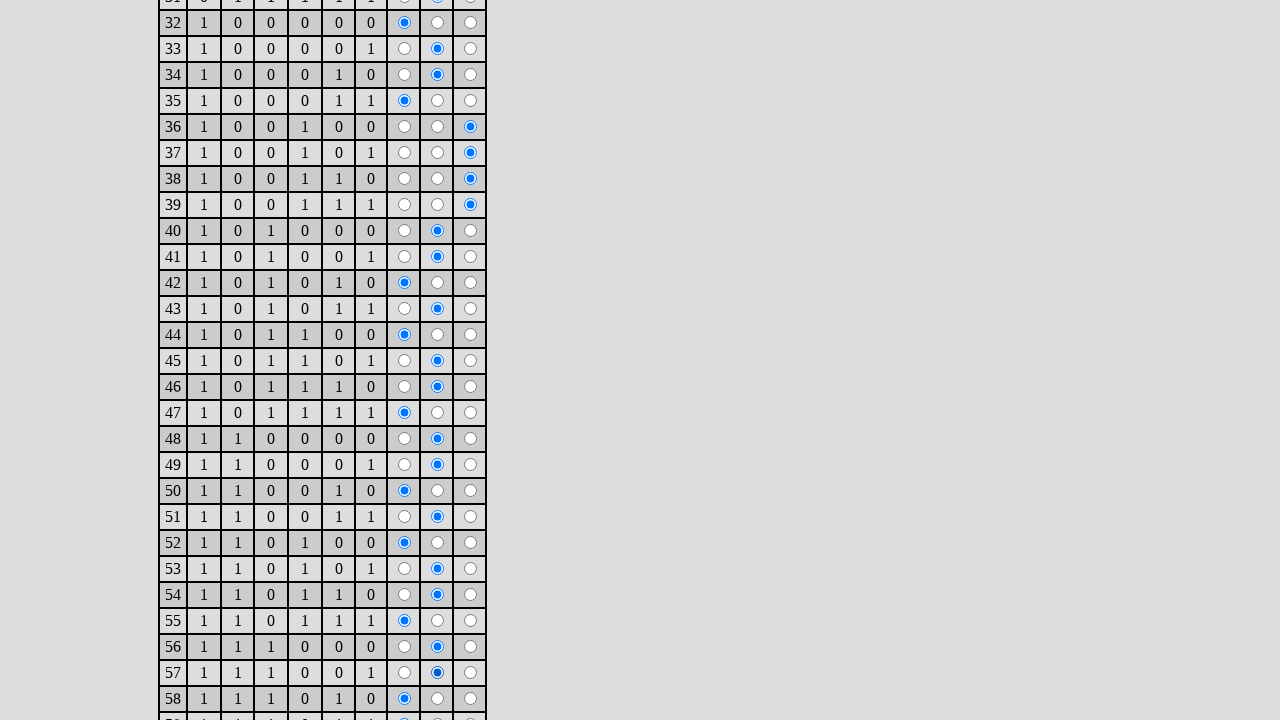

Clicked '1' radio button for Karnaugh map cell 59 at (438, 714) on xpath=/html/body/form/table/tbody/tr[62]/td[9]/input
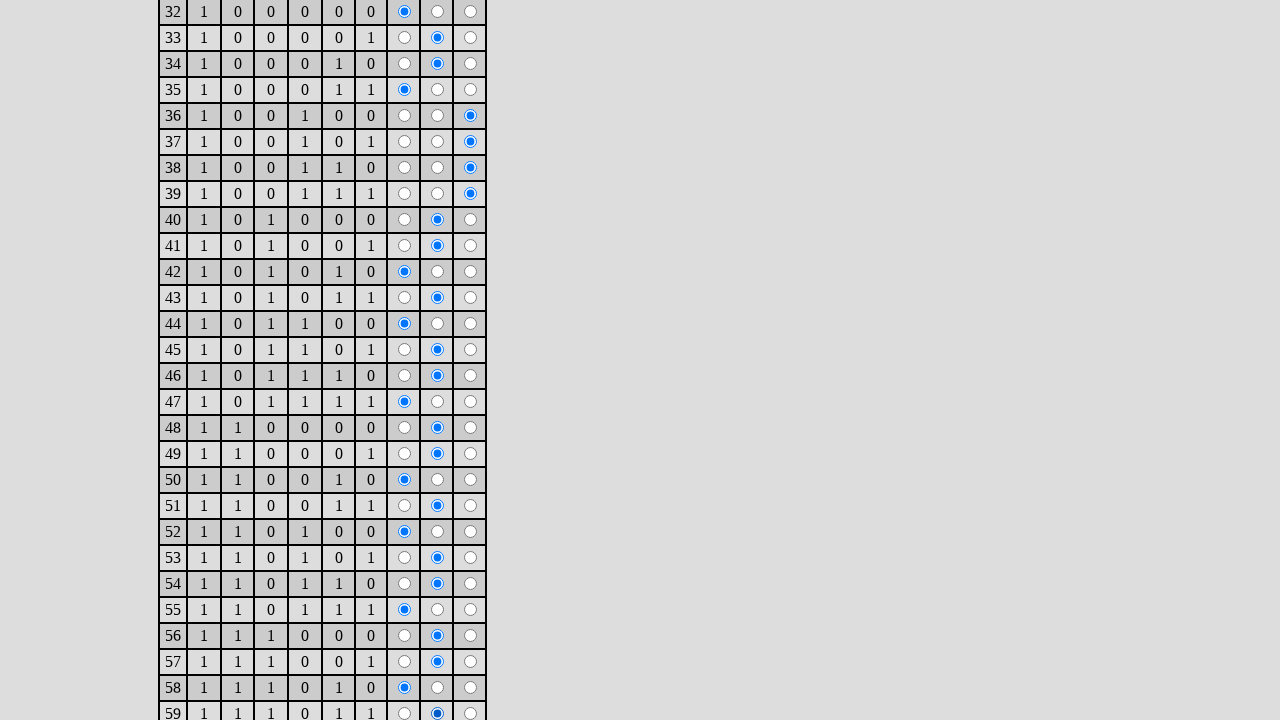

Clicked '1' radio button for Karnaugh map cell 61 at (438, 598) on xpath=/html/body/form/table/tbody/tr[64]/td[9]/input
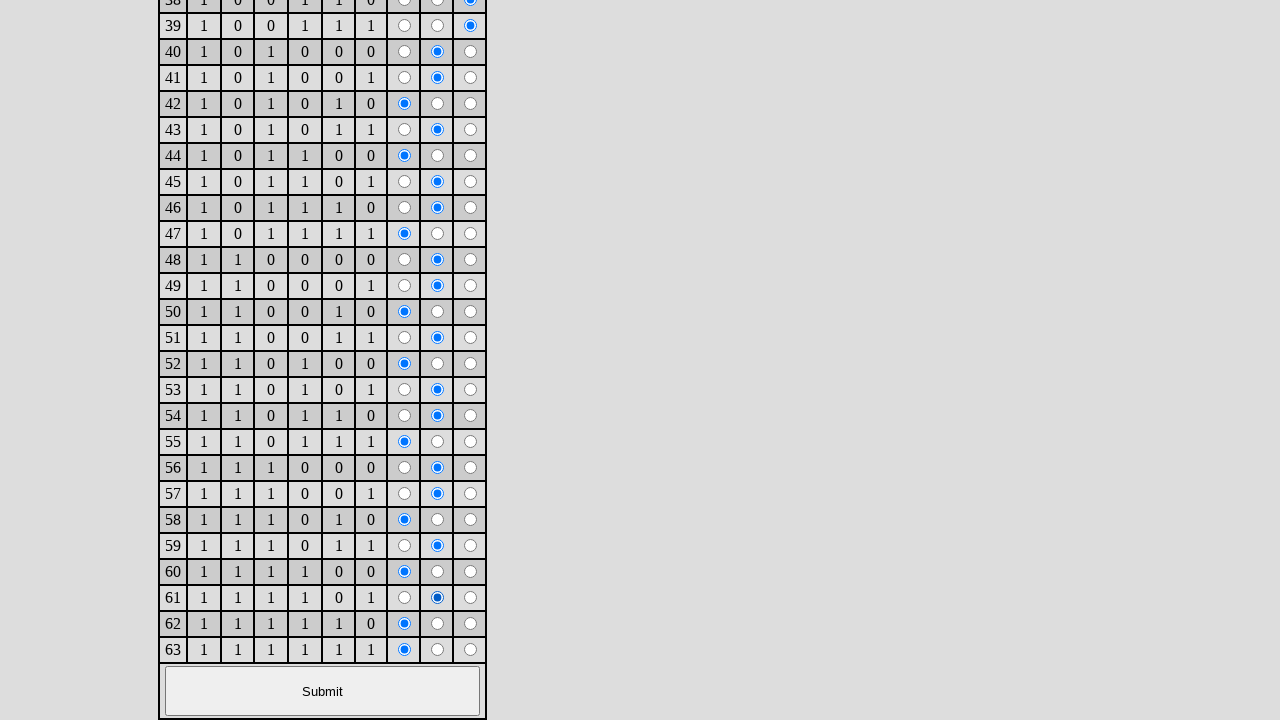

Clicked '1' radio button for Karnaugh map cell 62 at (438, 624) on xpath=/html/body/form/table/tbody/tr[65]/td[9]/input
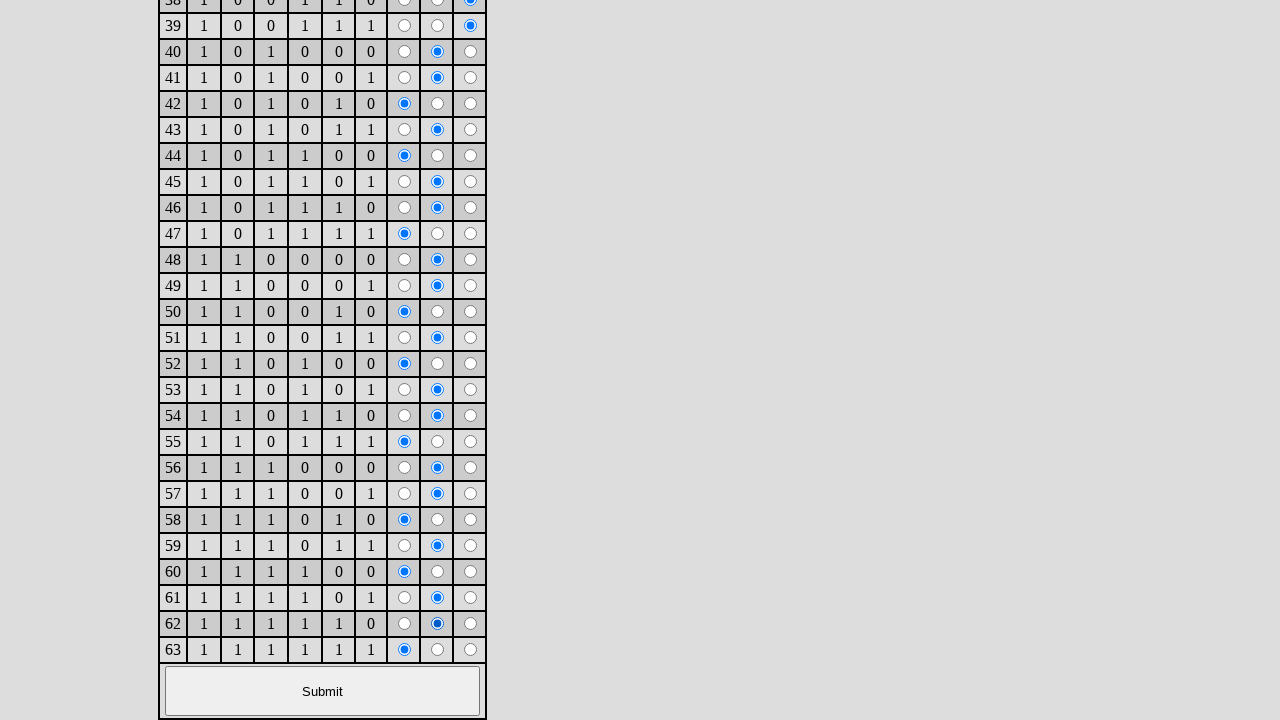

Clicked submit button to solve the Karnaugh map at (322, 691) on xpath=/html/body/form/table/tbody/tr[67]/td/input
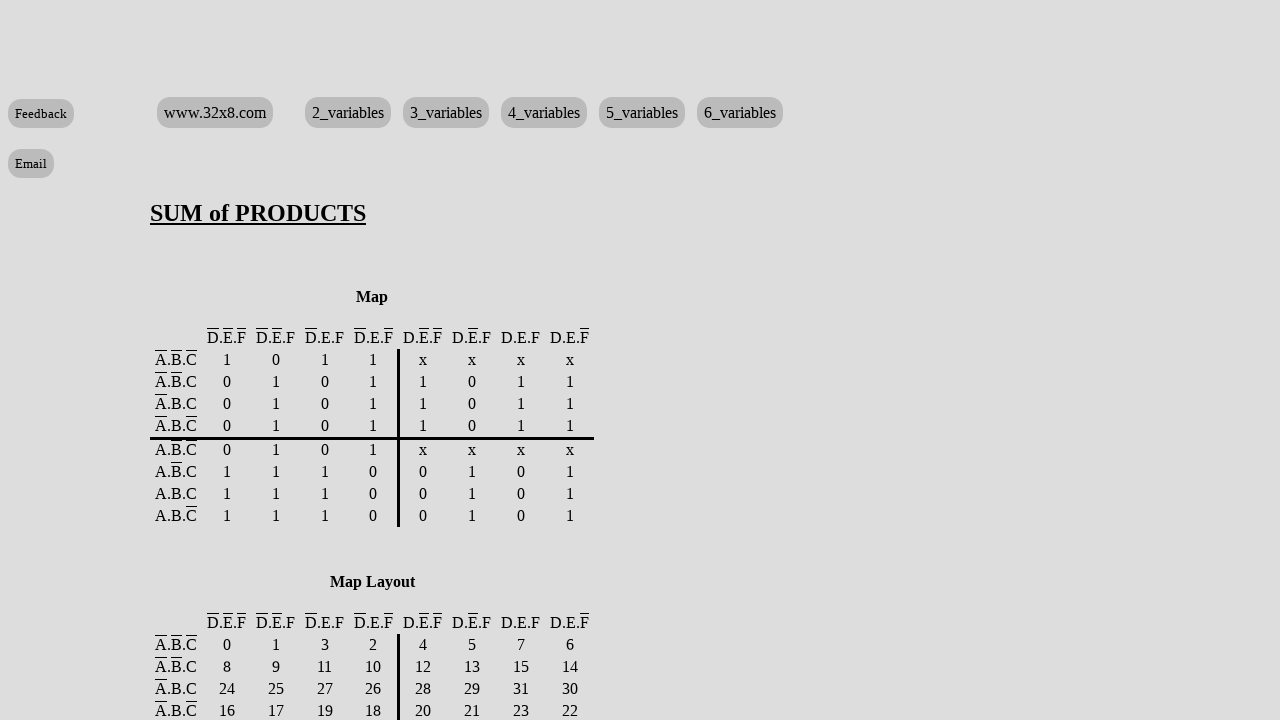

Waited for network idle - results loaded
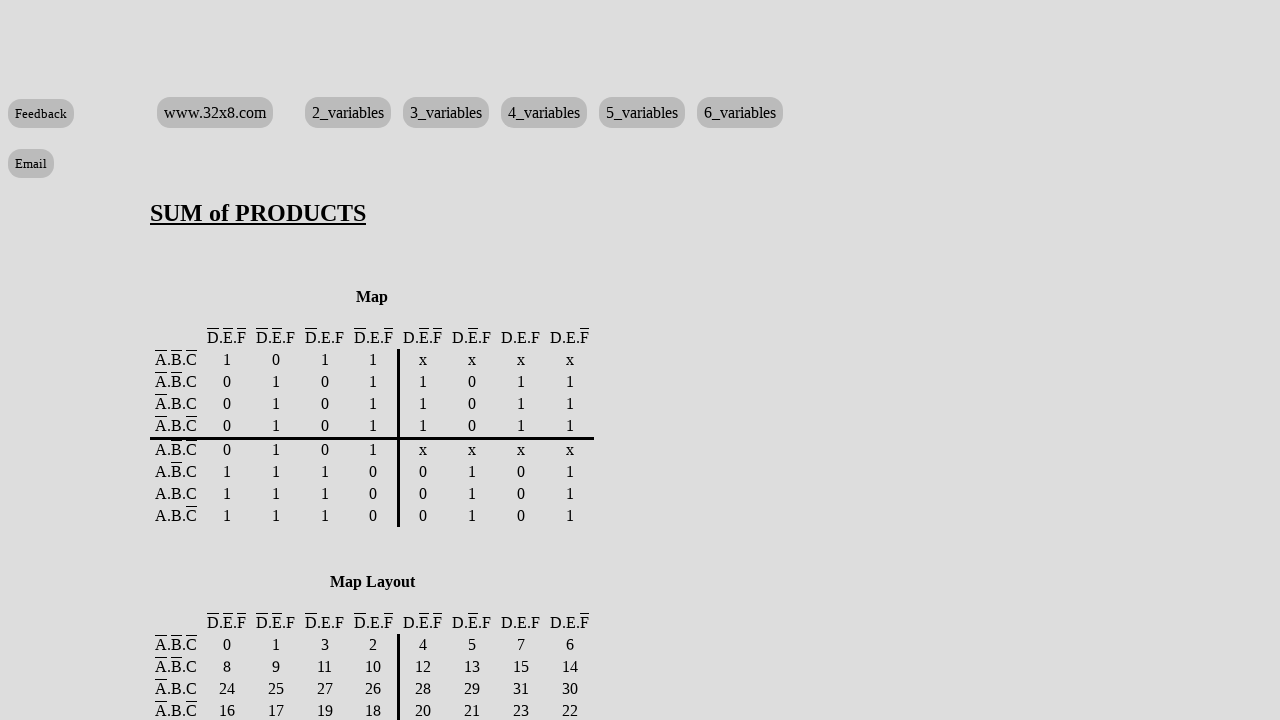

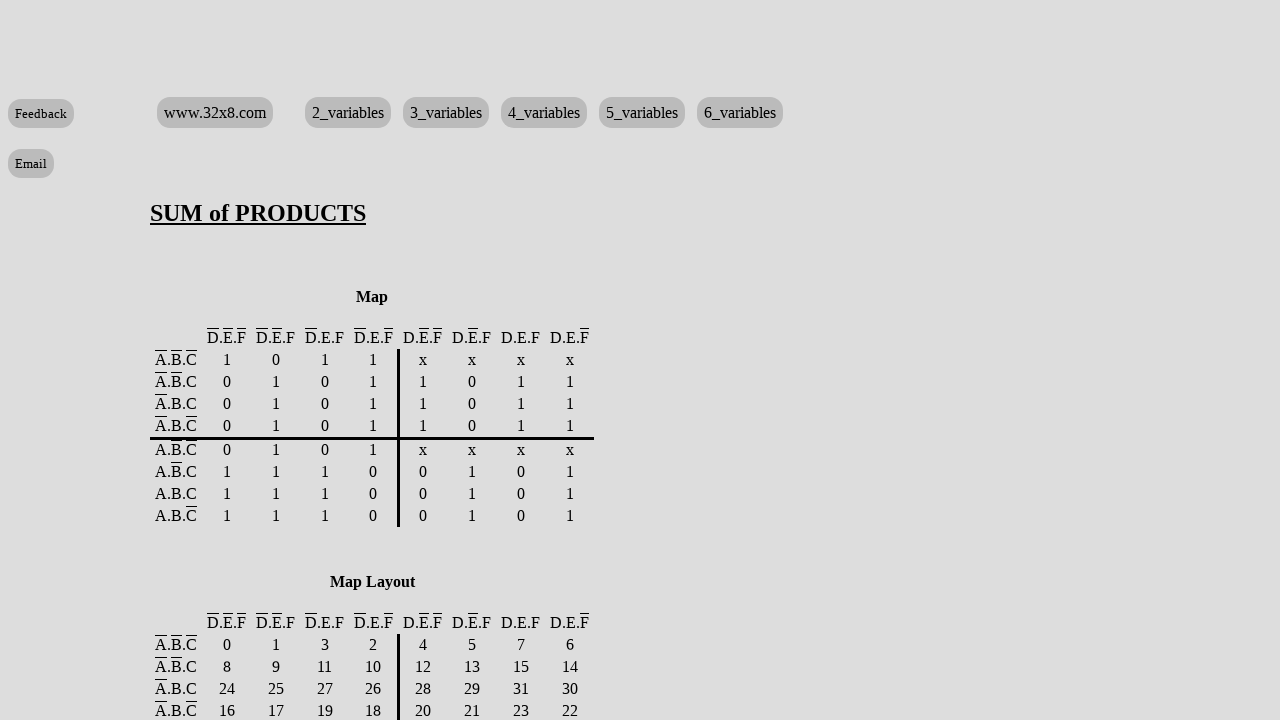